Tests jQuery UI datepicker functionality by entering a date directly and then navigating through the calendar to select a past date

Starting URL: https://jqueryui.com/datepicker/

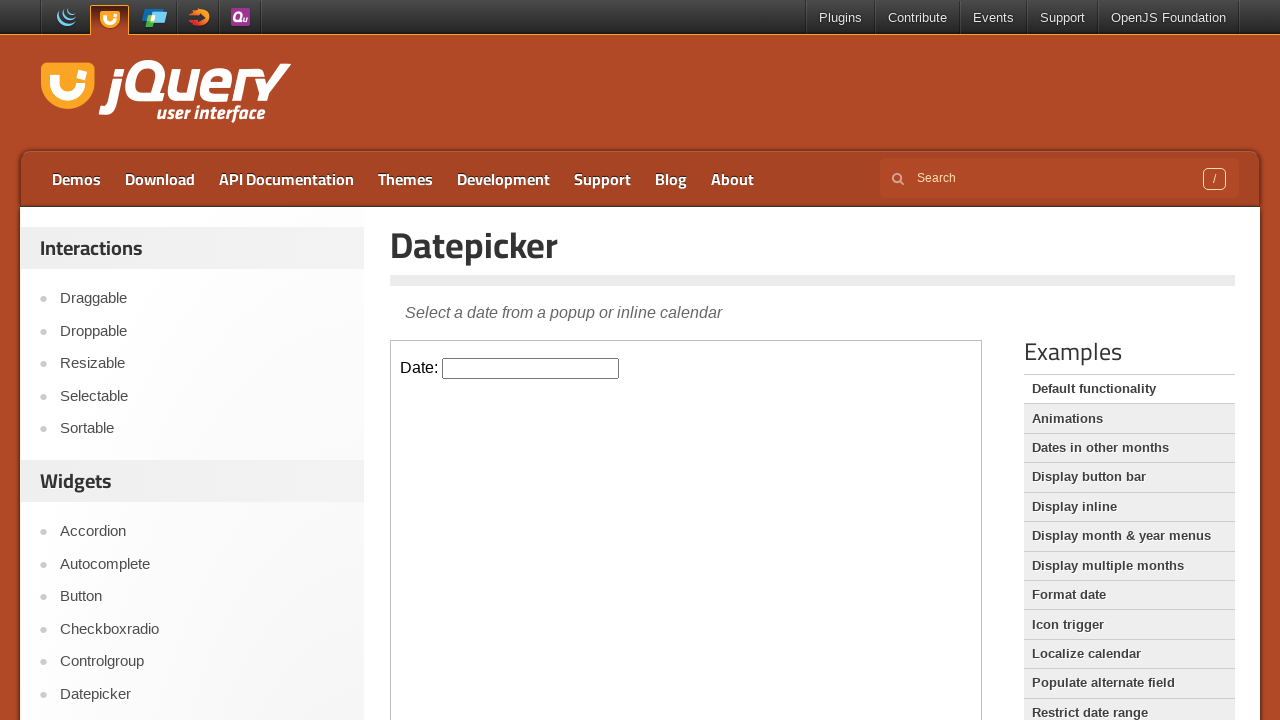

Located the datepicker iframe
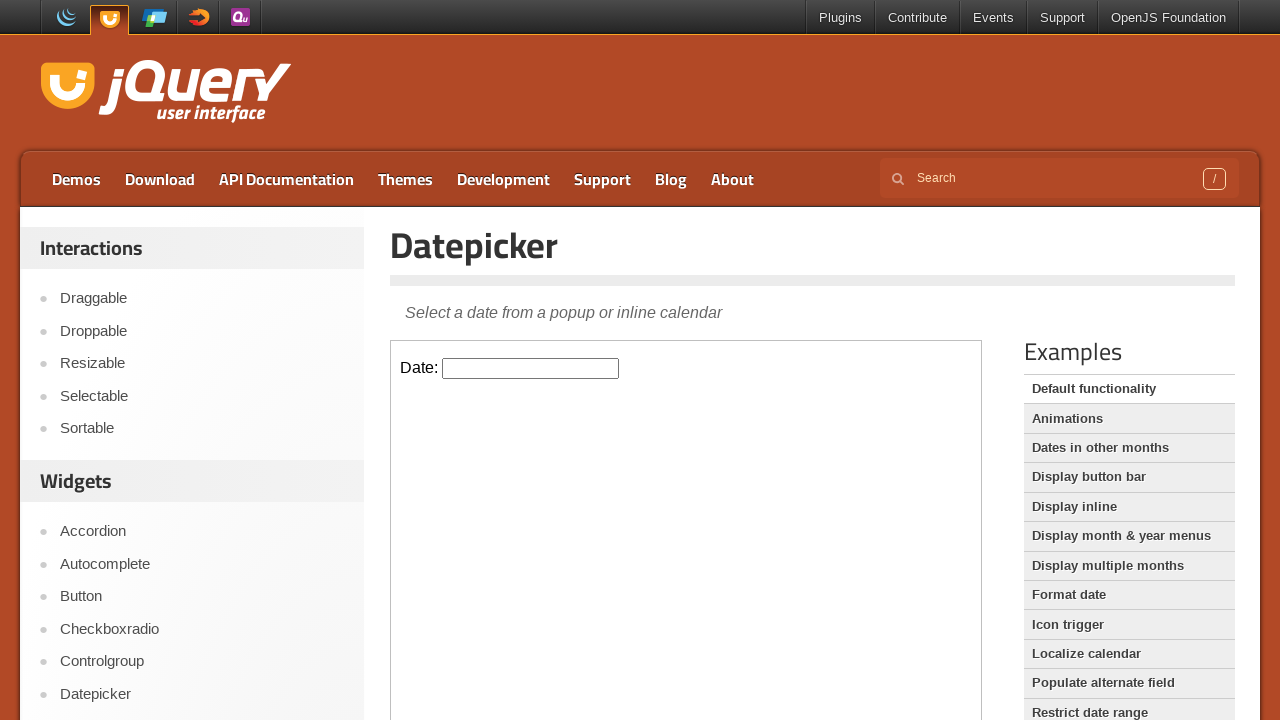

Located the datepicker input field
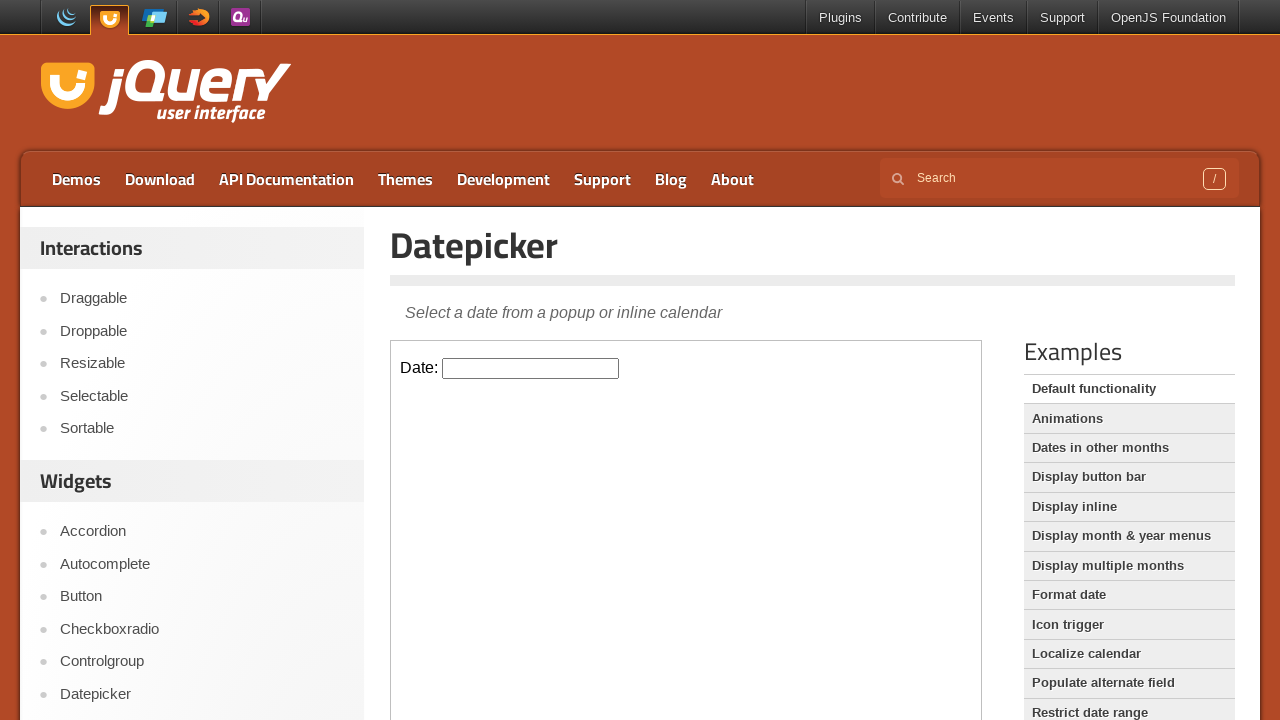

Filled datepicker input with direct date entry: 07/02/2024 on xpath=//iframe >> nth=0 >> internal:control=enter-frame >> #datepicker
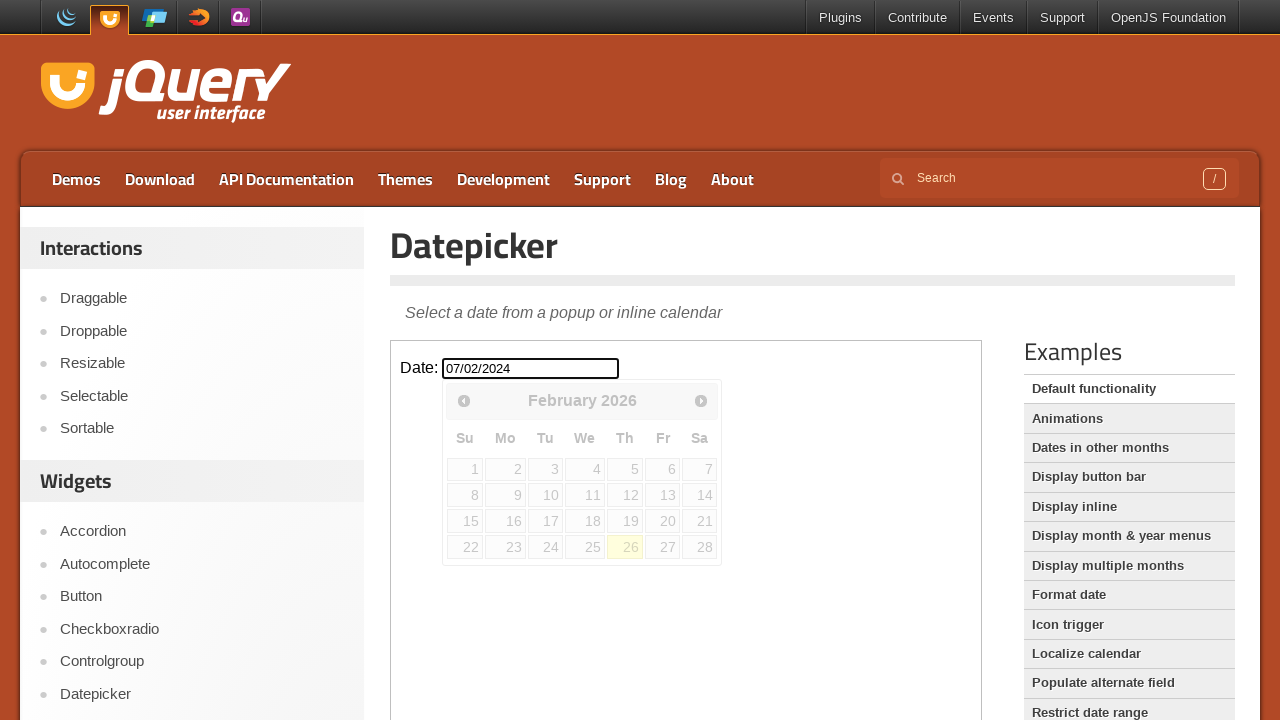

Clicked datepicker input to open calendar at (531, 368) on xpath=//iframe >> nth=0 >> internal:control=enter-frame >> #datepicker
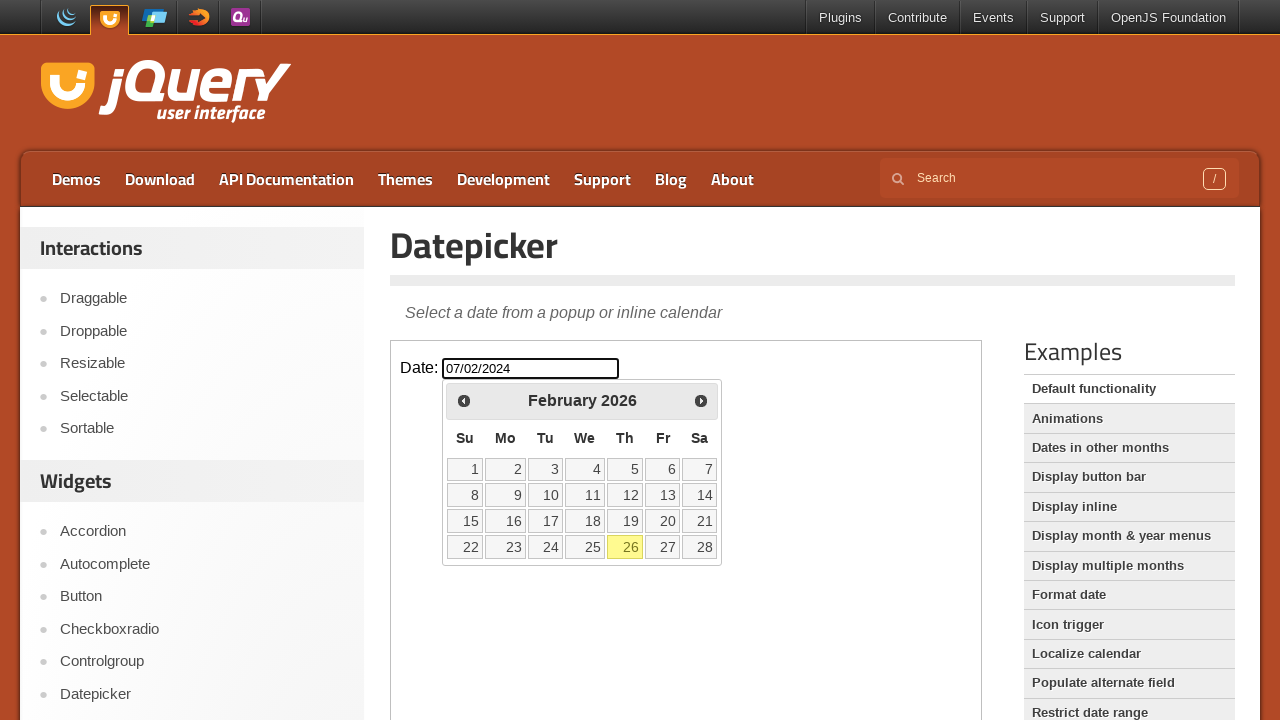

Checked calendar date: February 2026
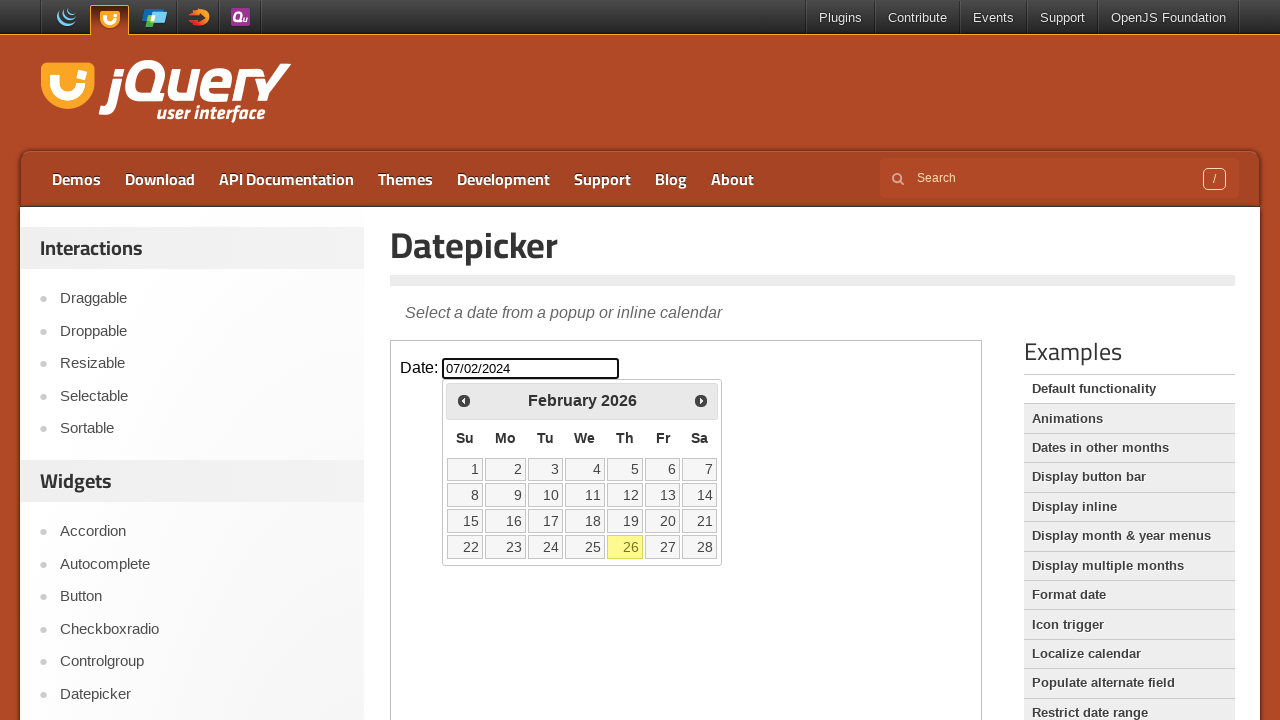

Clicked previous button to navigate to earlier month at (464, 400) on xpath=//iframe >> nth=0 >> internal:control=enter-frame >> xpath=//a[@title='Pre
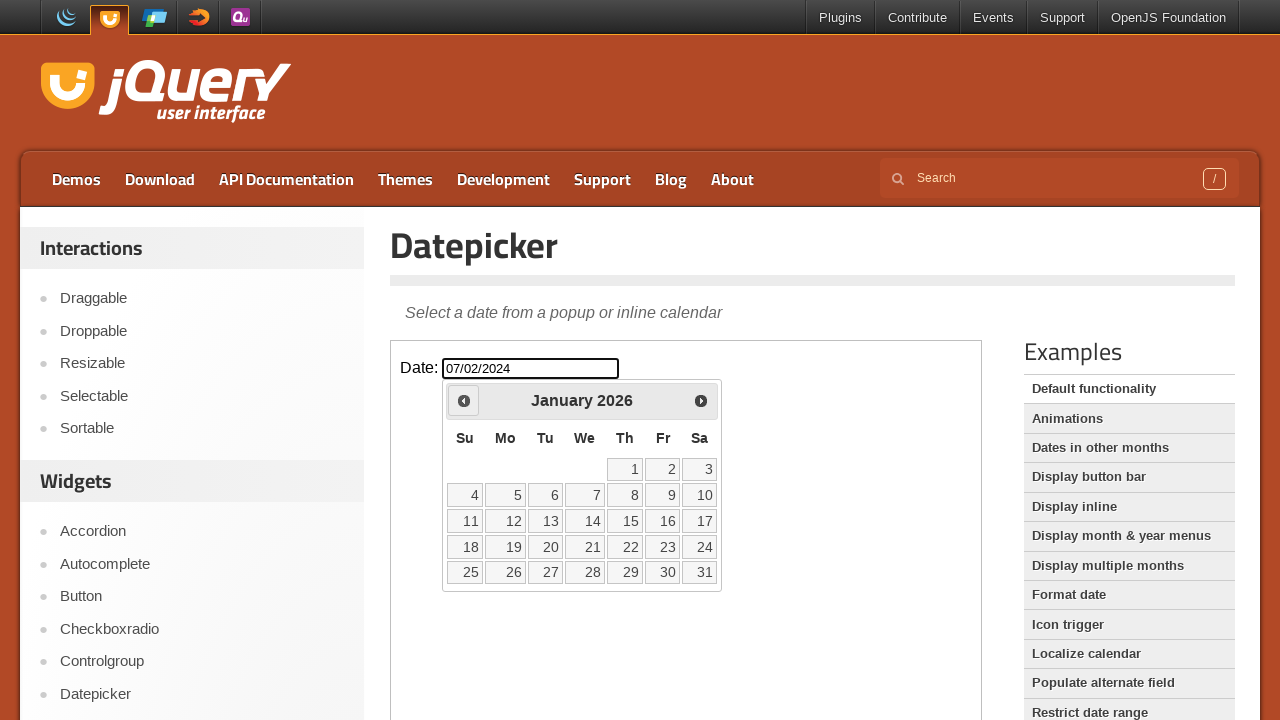

Checked calendar date: January 2026
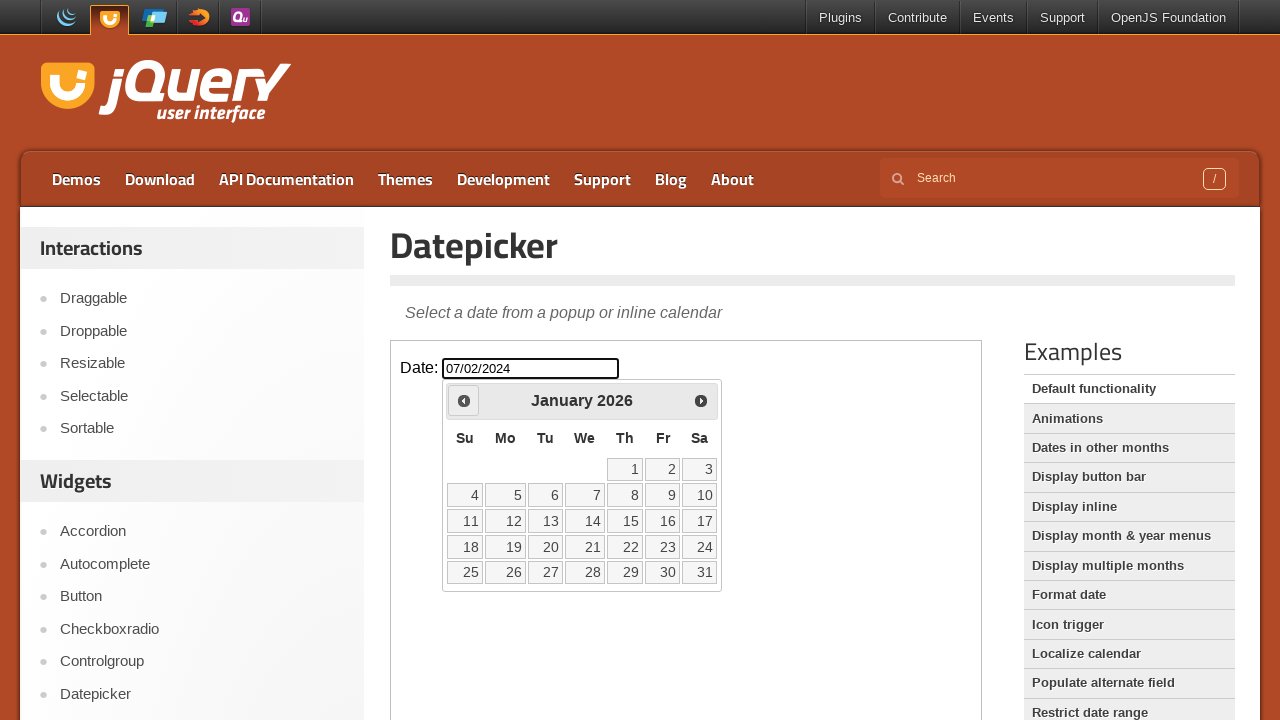

Clicked previous button to navigate to earlier month at (464, 400) on xpath=//iframe >> nth=0 >> internal:control=enter-frame >> xpath=//a[@title='Pre
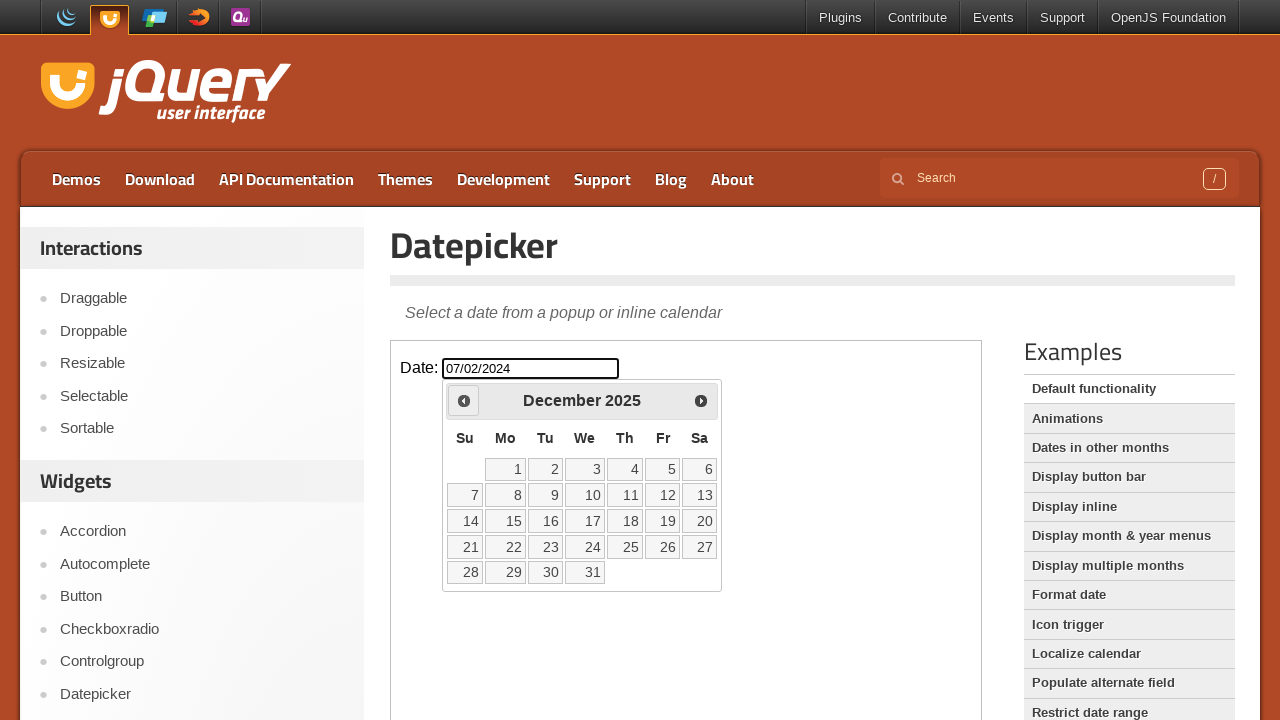

Checked calendar date: December 2025
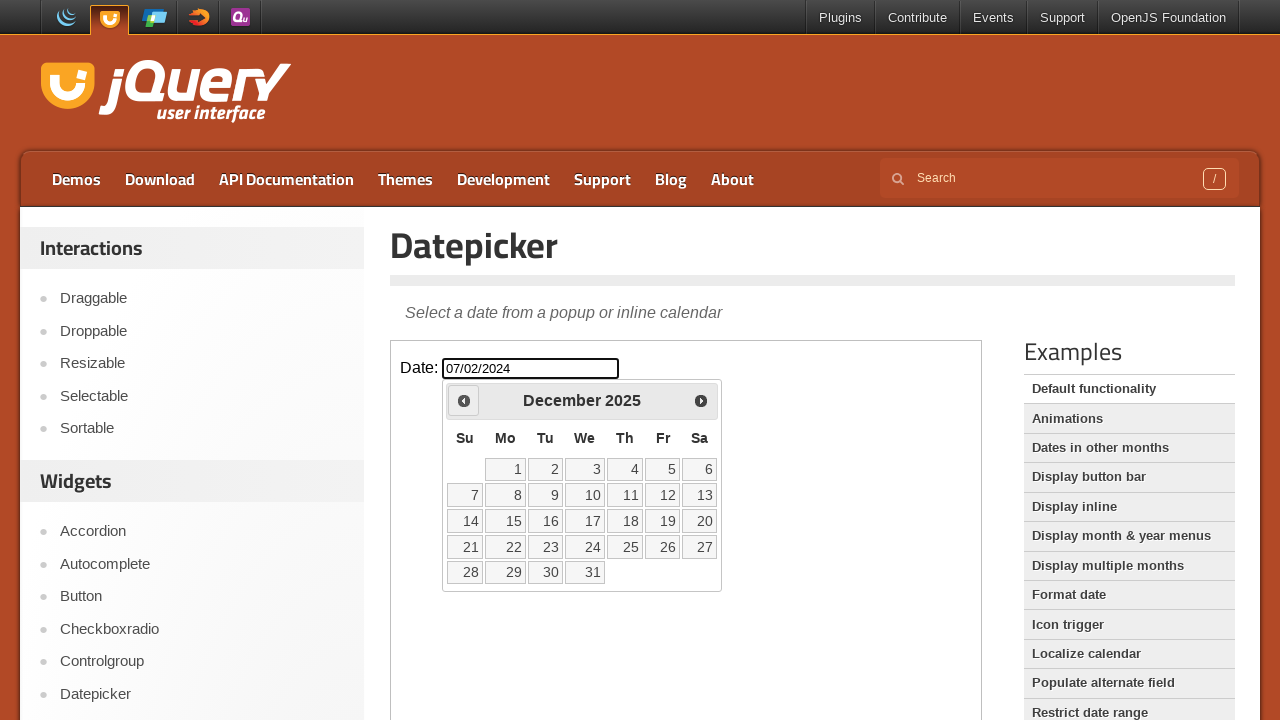

Clicked previous button to navigate to earlier month at (464, 400) on xpath=//iframe >> nth=0 >> internal:control=enter-frame >> xpath=//a[@title='Pre
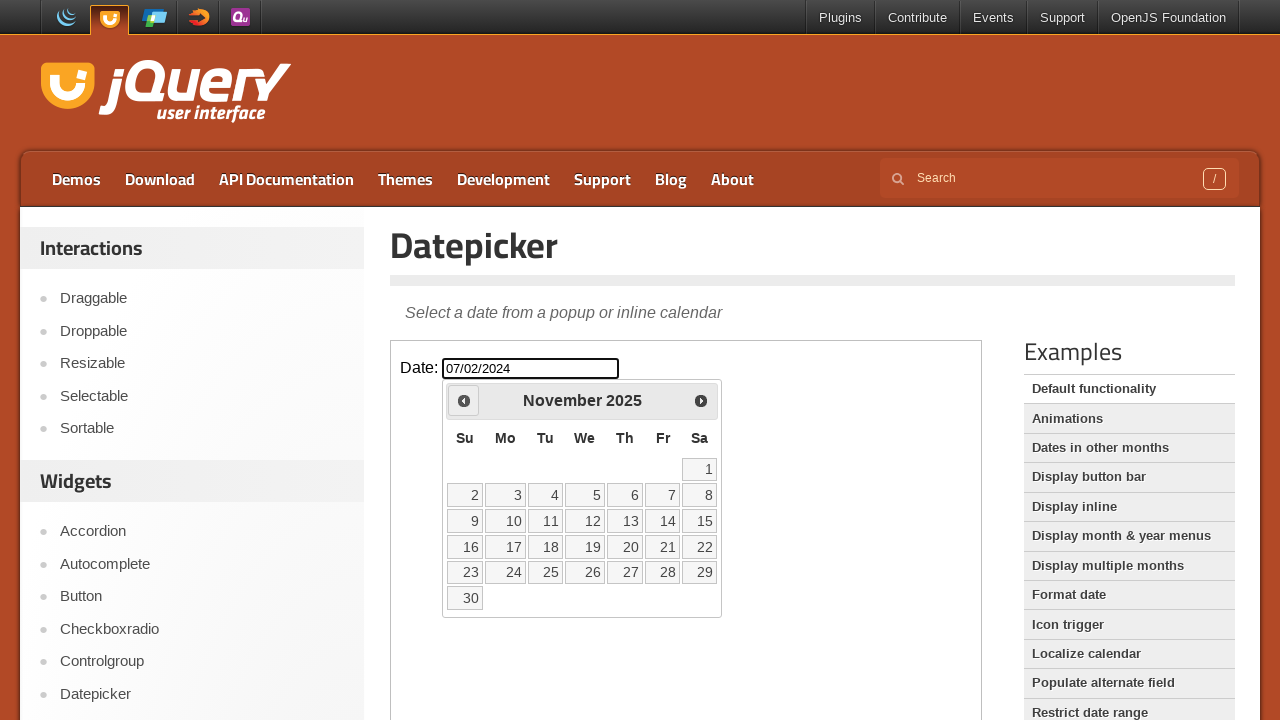

Checked calendar date: November 2025
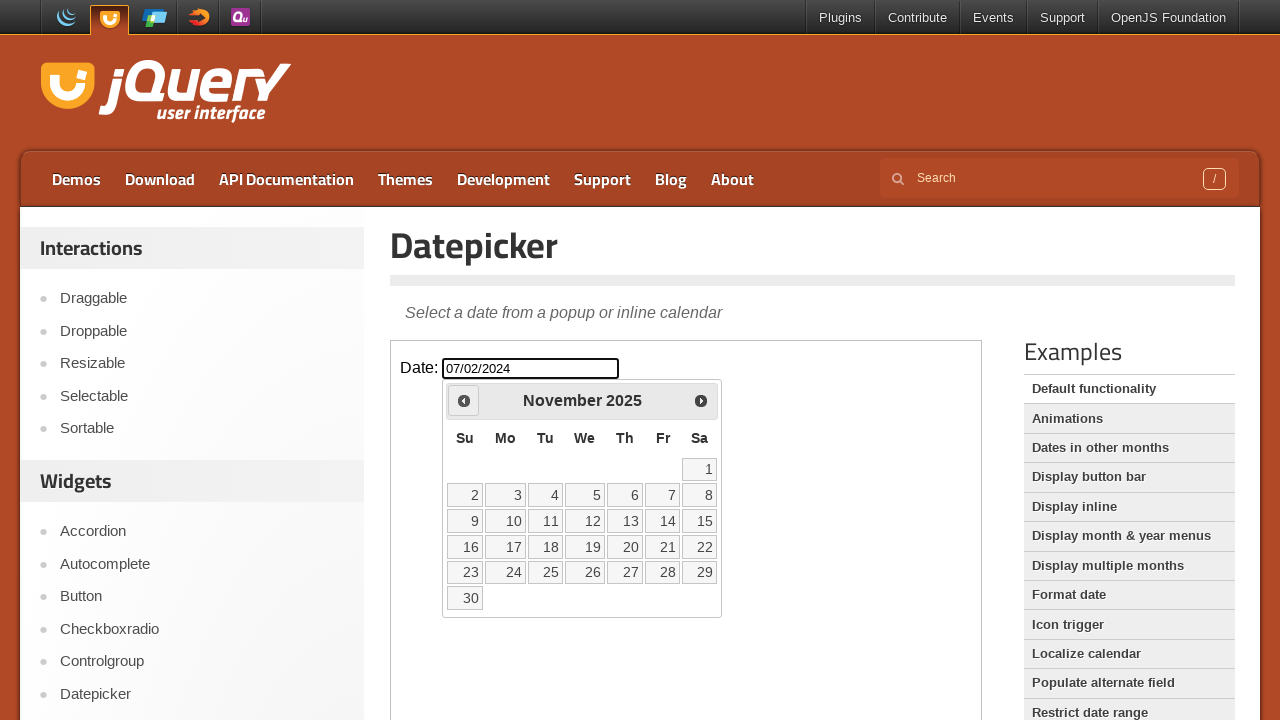

Clicked previous button to navigate to earlier month at (464, 400) on xpath=//iframe >> nth=0 >> internal:control=enter-frame >> xpath=//a[@title='Pre
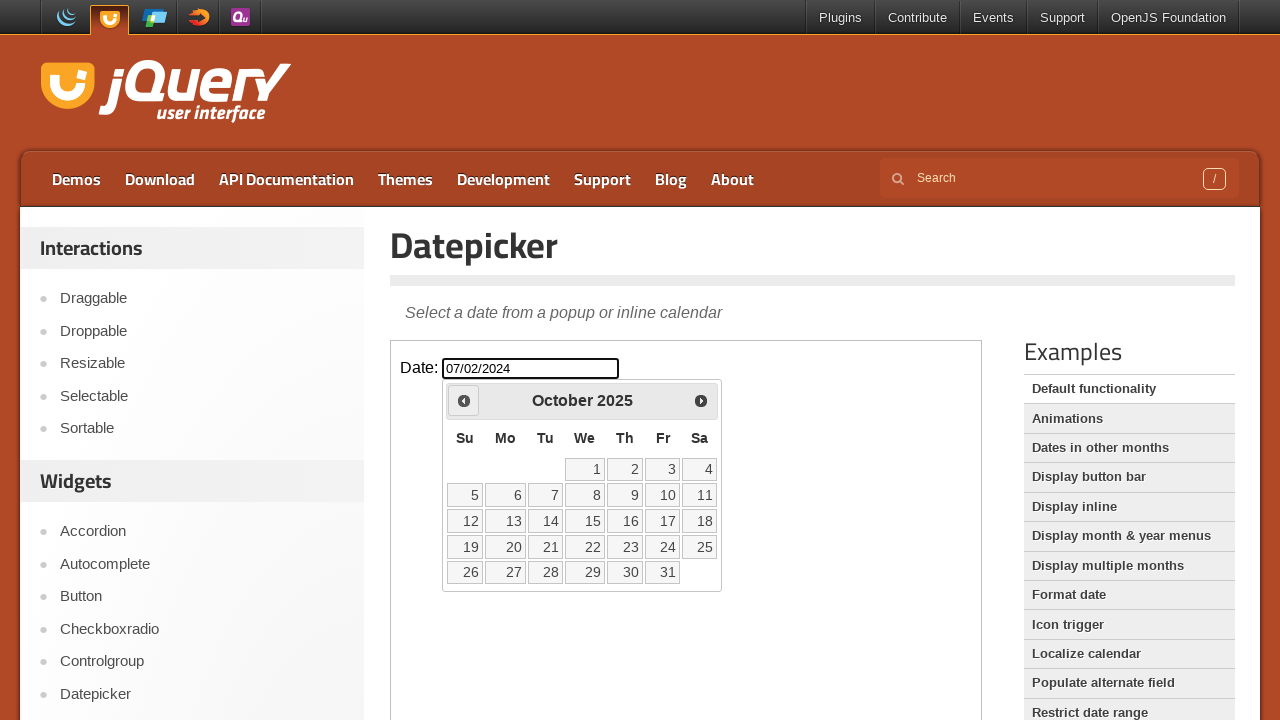

Checked calendar date: October 2025
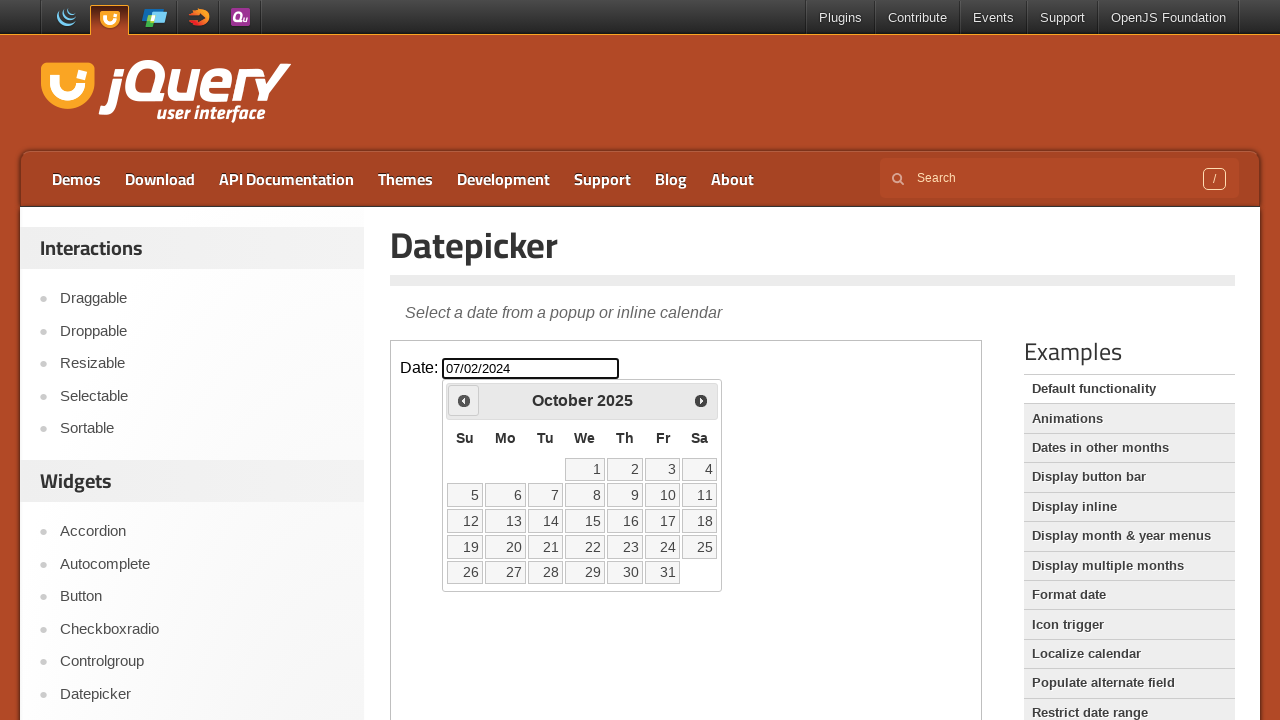

Clicked previous button to navigate to earlier month at (464, 400) on xpath=//iframe >> nth=0 >> internal:control=enter-frame >> xpath=//a[@title='Pre
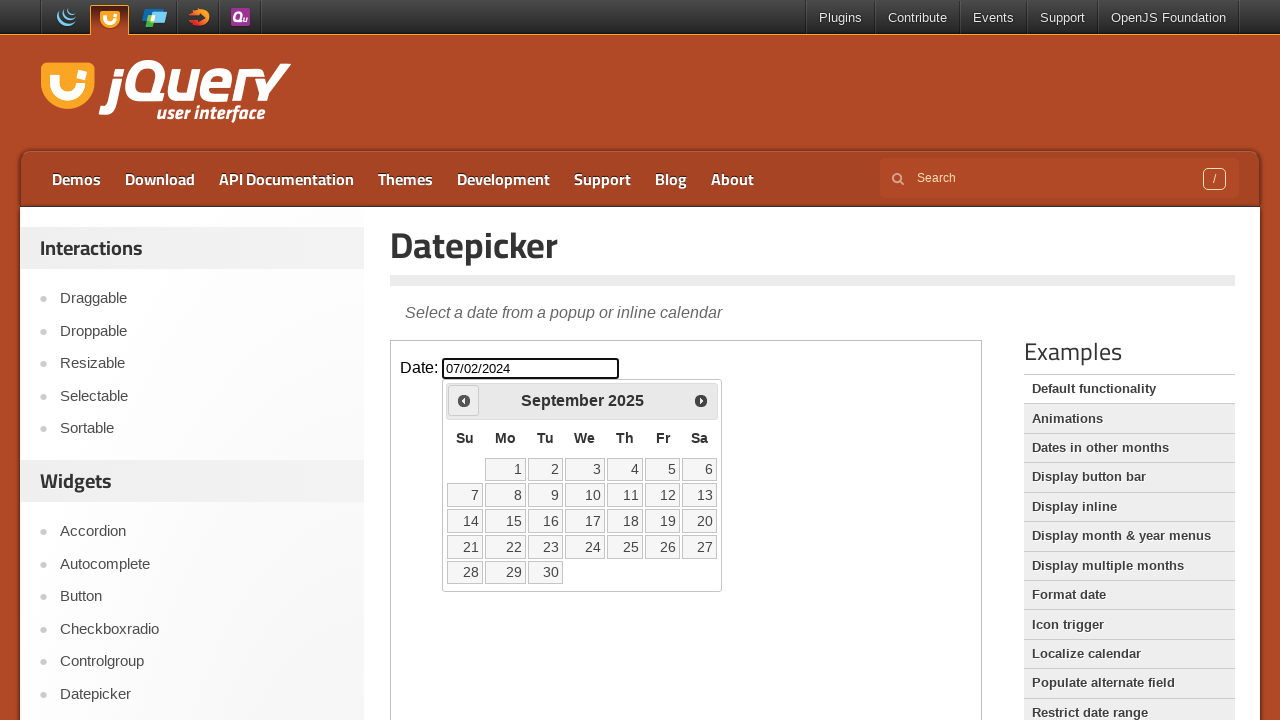

Checked calendar date: September 2025
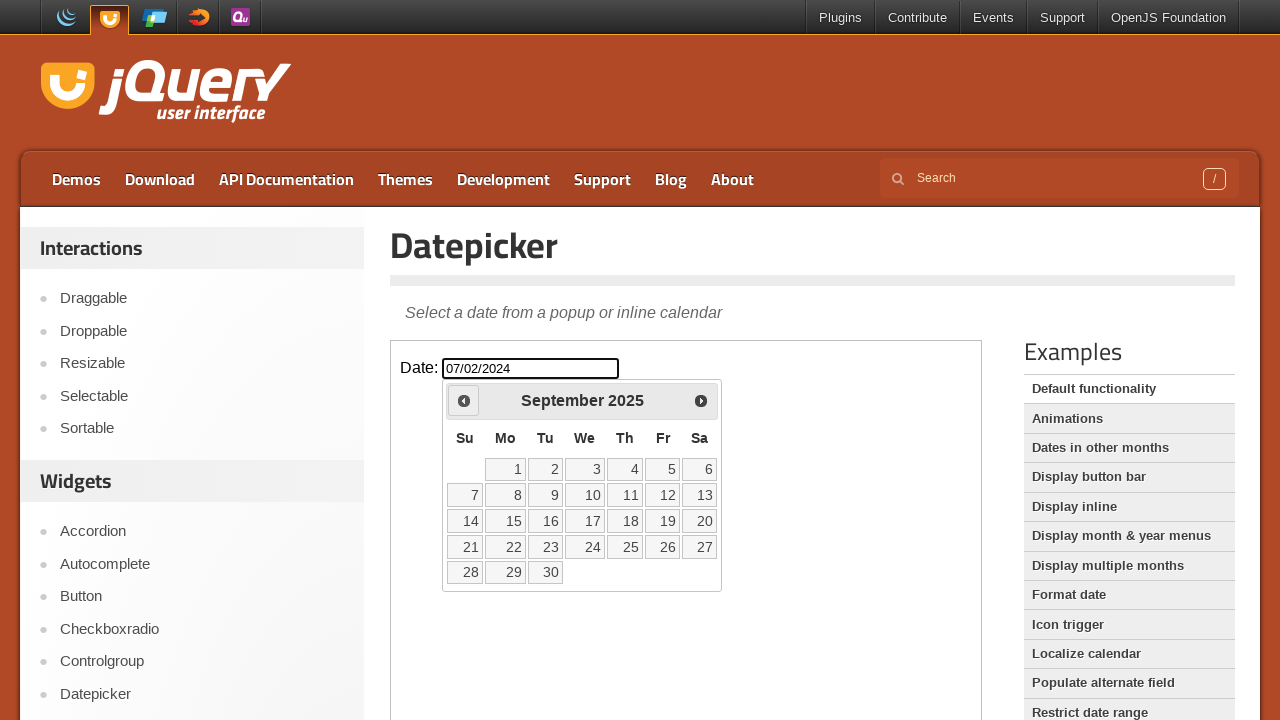

Clicked previous button to navigate to earlier month at (464, 400) on xpath=//iframe >> nth=0 >> internal:control=enter-frame >> xpath=//a[@title='Pre
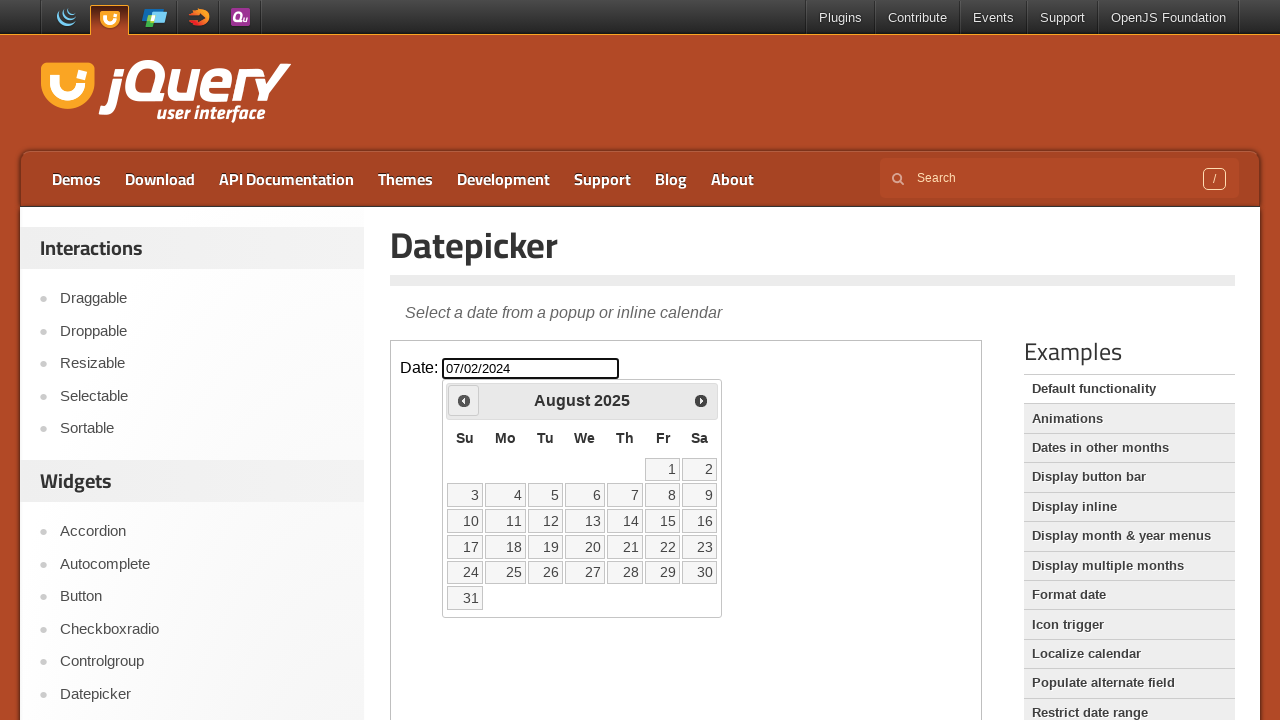

Checked calendar date: August 2025
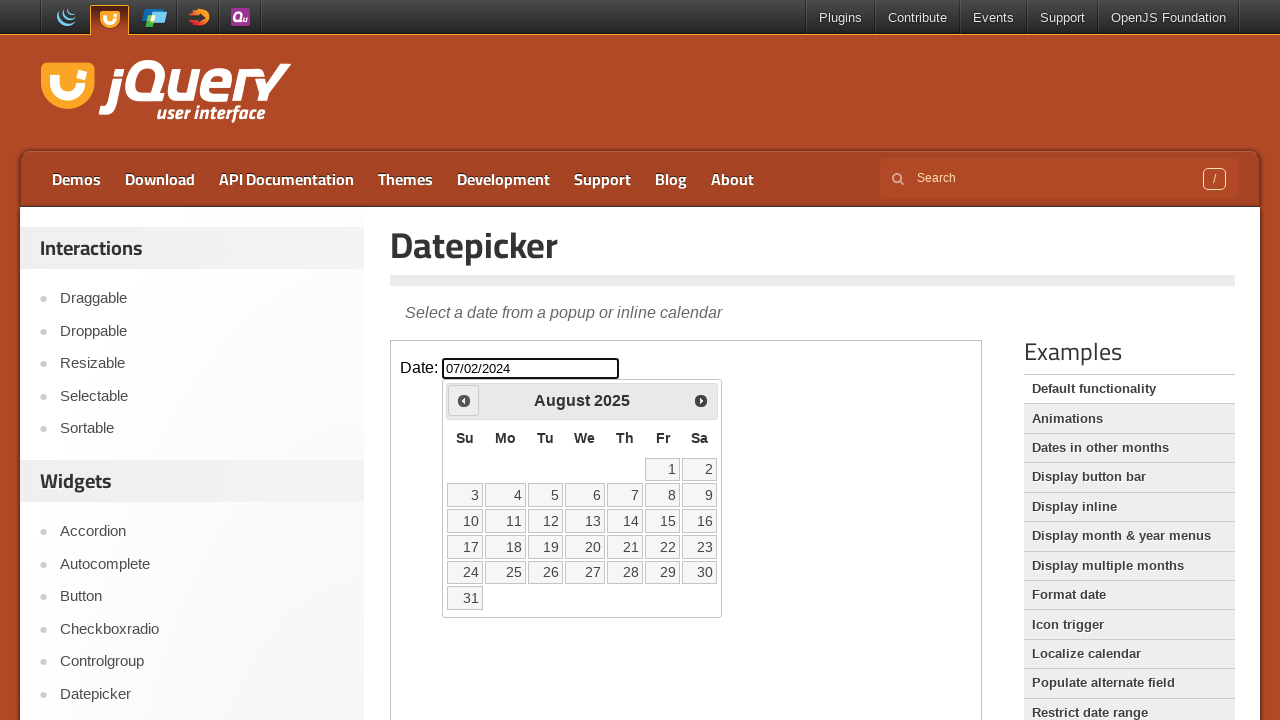

Clicked previous button to navigate to earlier month at (464, 400) on xpath=//iframe >> nth=0 >> internal:control=enter-frame >> xpath=//a[@title='Pre
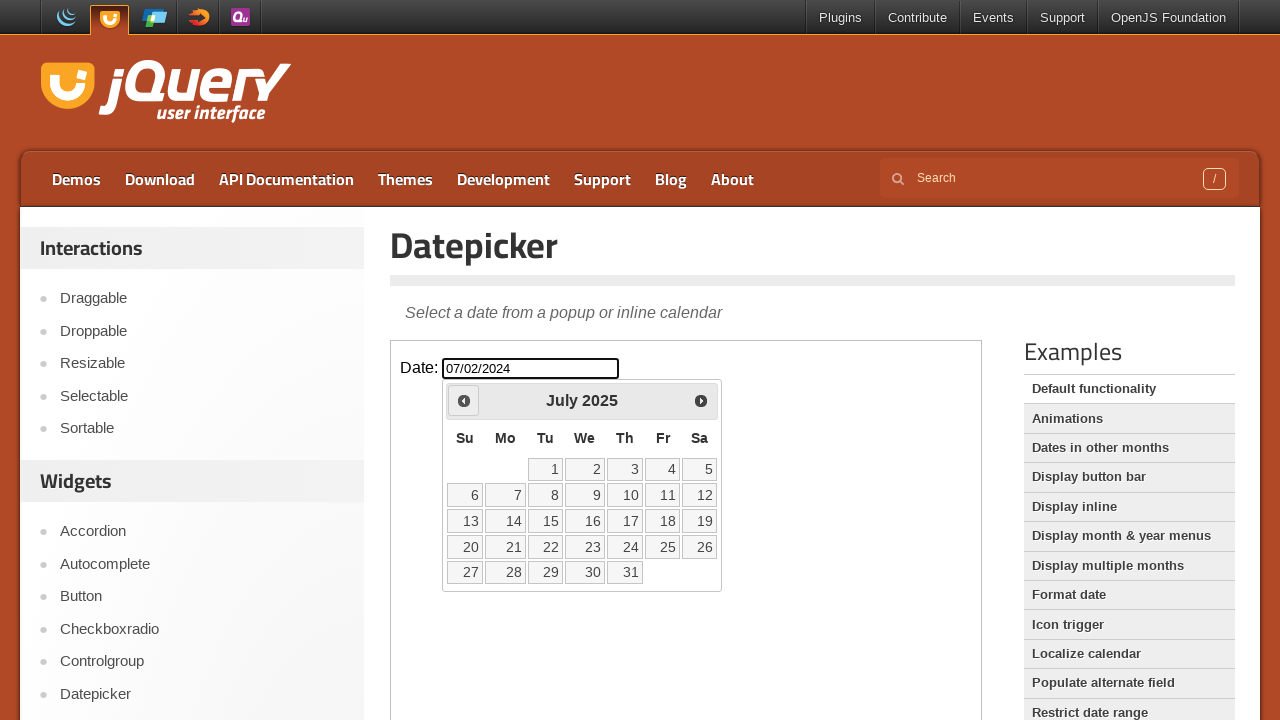

Checked calendar date: July 2025
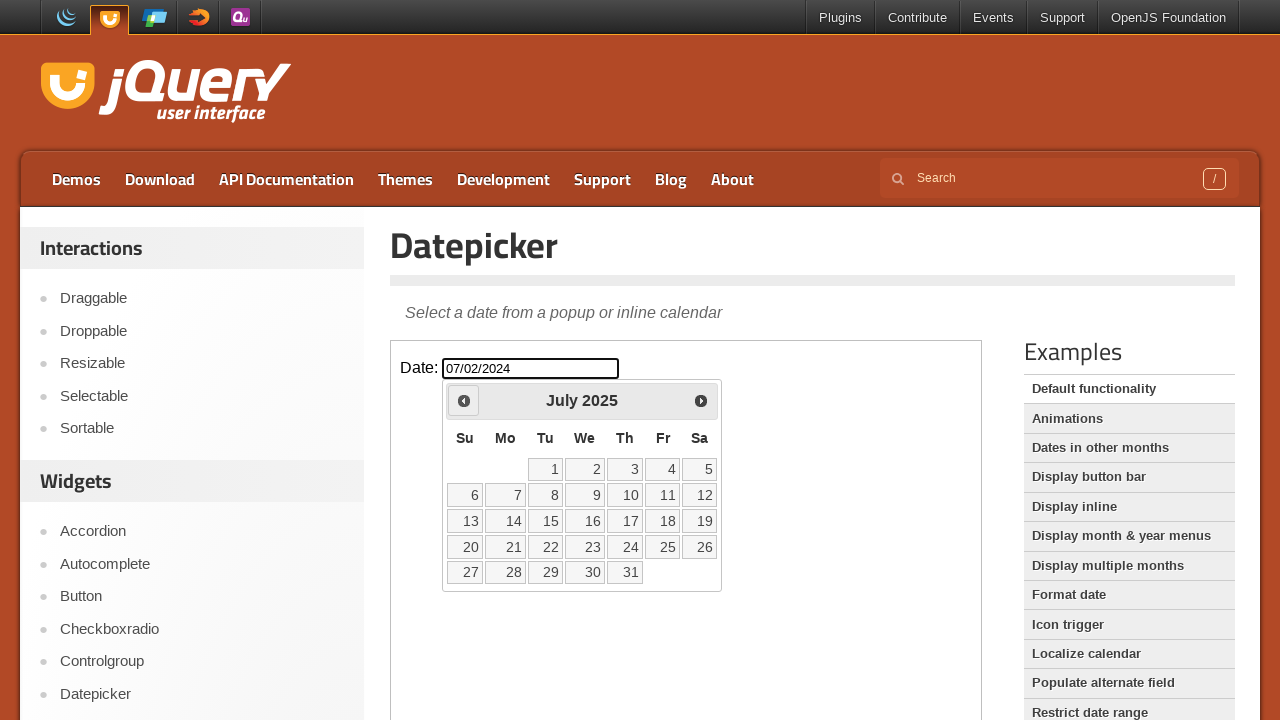

Clicked previous button to navigate to earlier month at (464, 400) on xpath=//iframe >> nth=0 >> internal:control=enter-frame >> xpath=//a[@title='Pre
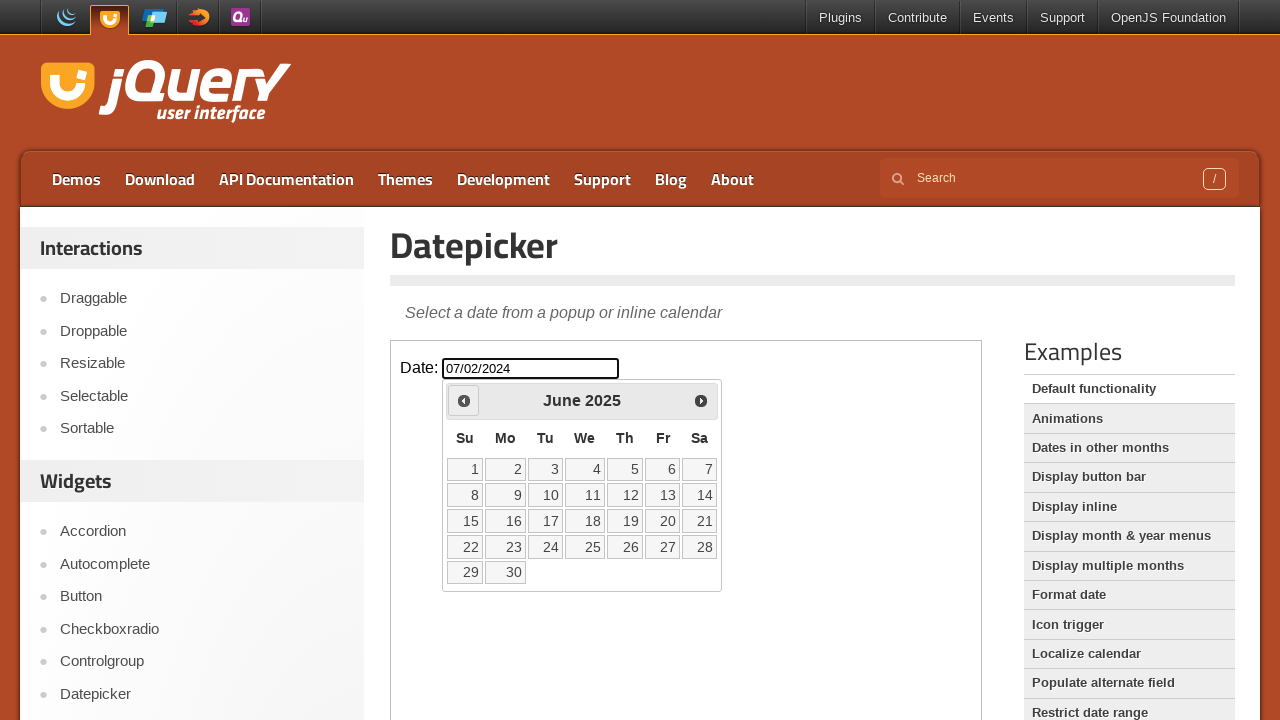

Checked calendar date: June 2025
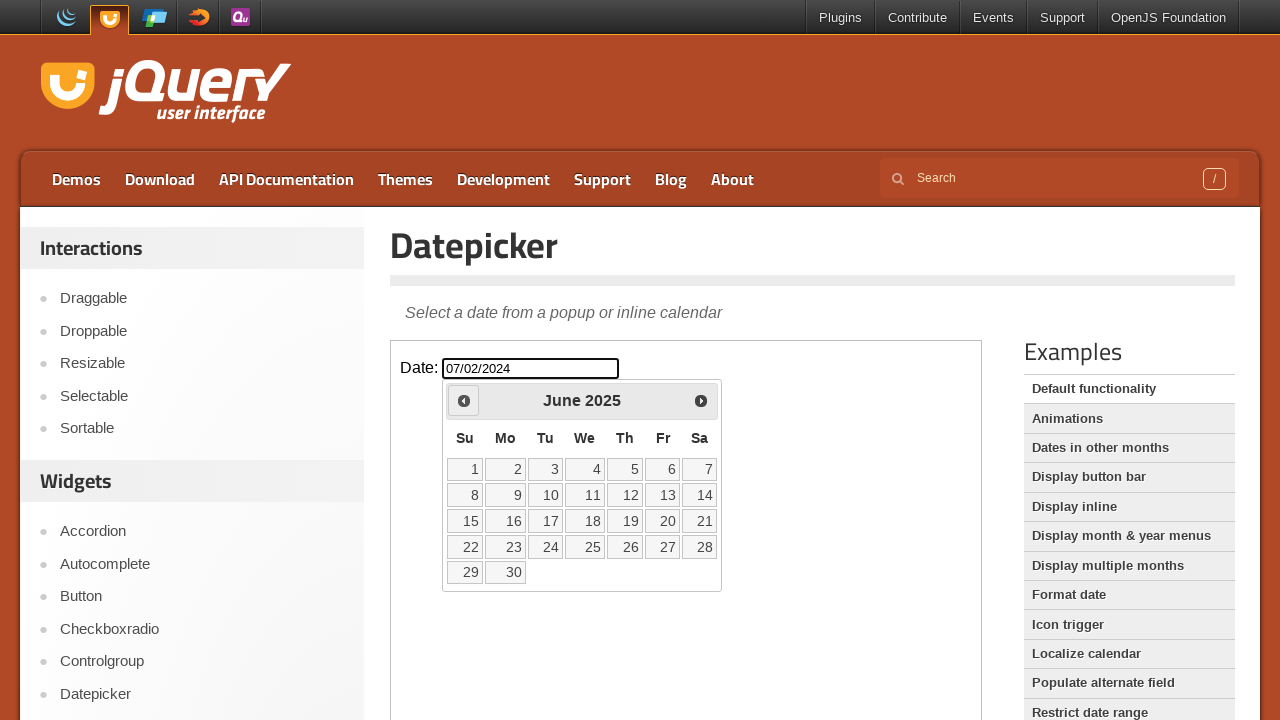

Clicked previous button to navigate to earlier month at (464, 400) on xpath=//iframe >> nth=0 >> internal:control=enter-frame >> xpath=//a[@title='Pre
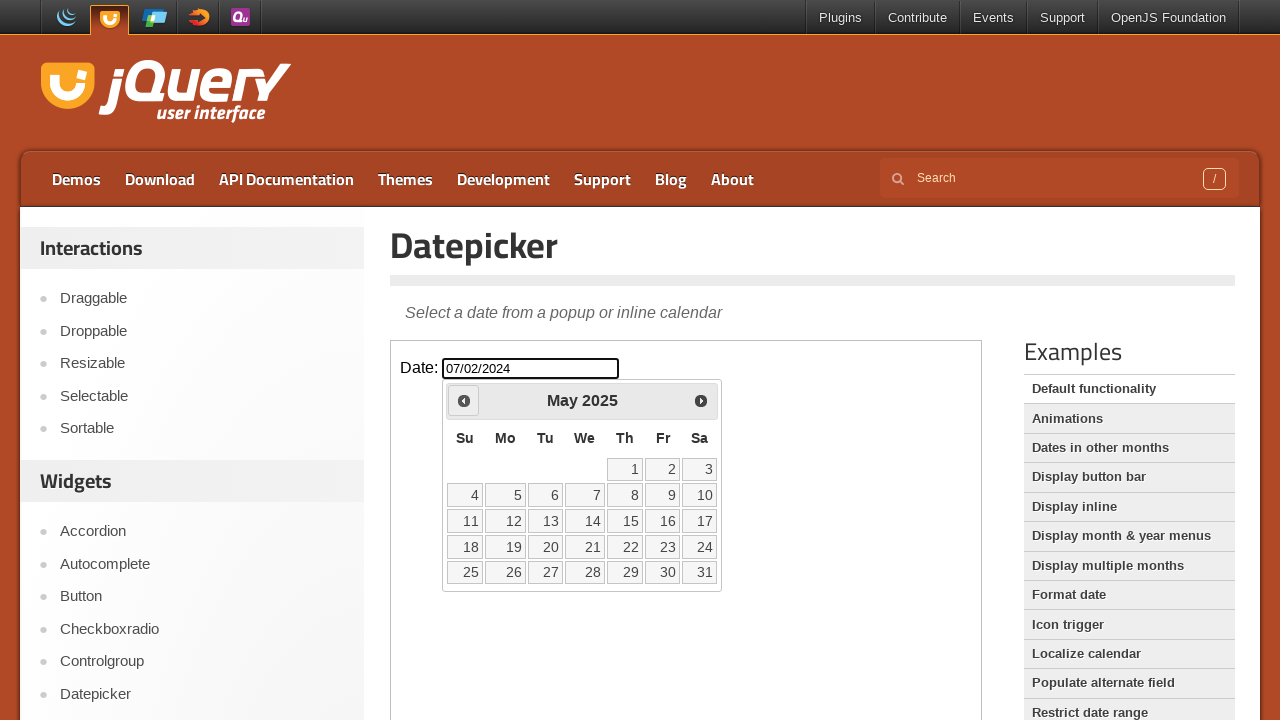

Checked calendar date: May 2025
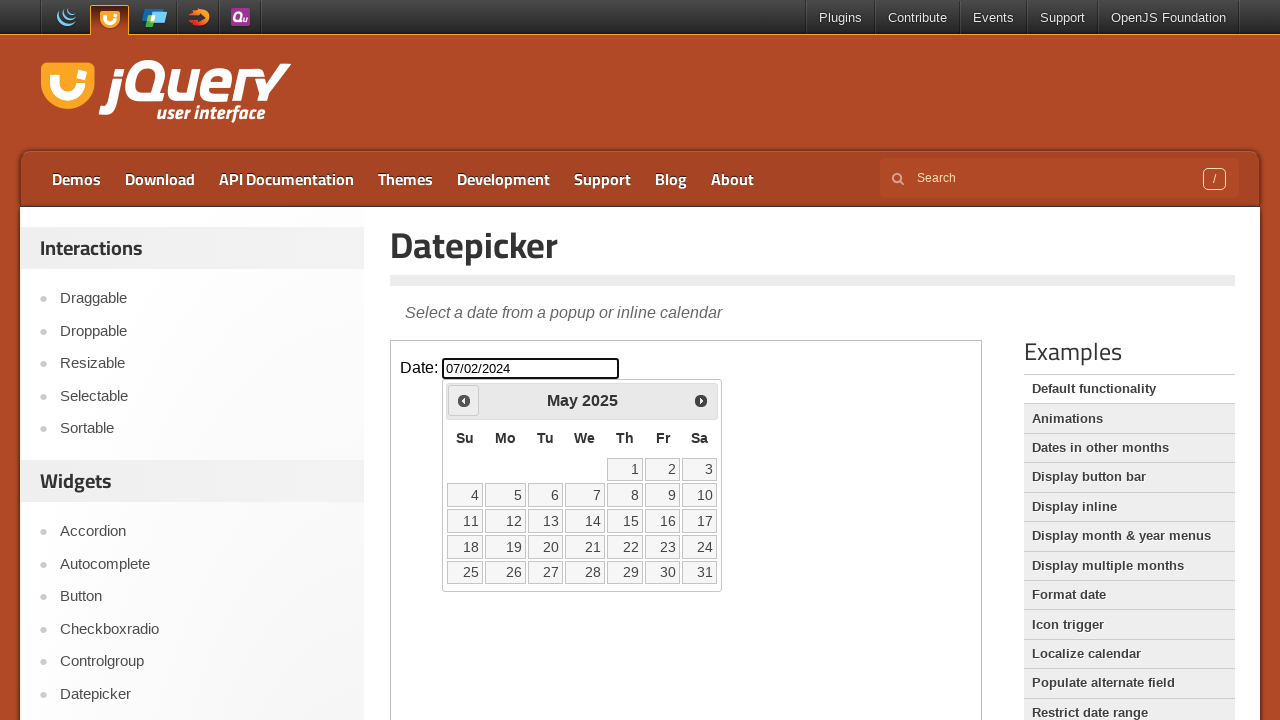

Clicked previous button to navigate to earlier month at (464, 400) on xpath=//iframe >> nth=0 >> internal:control=enter-frame >> xpath=//a[@title='Pre
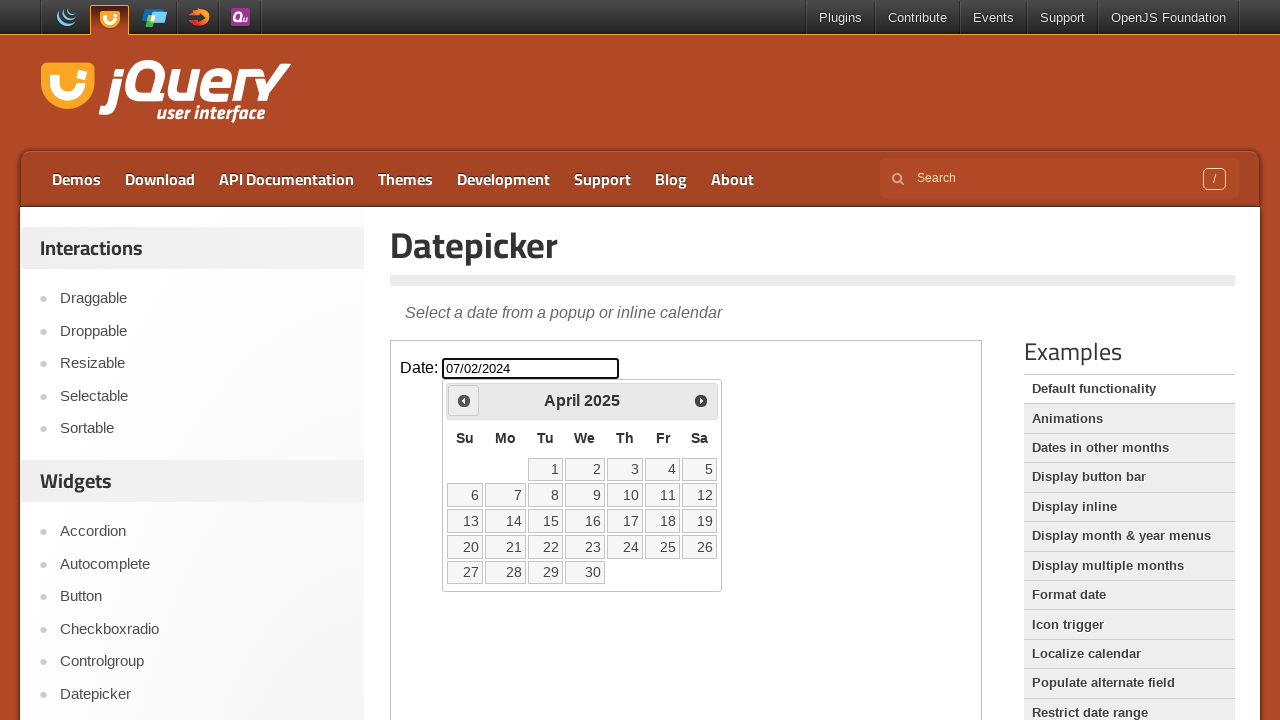

Checked calendar date: April 2025
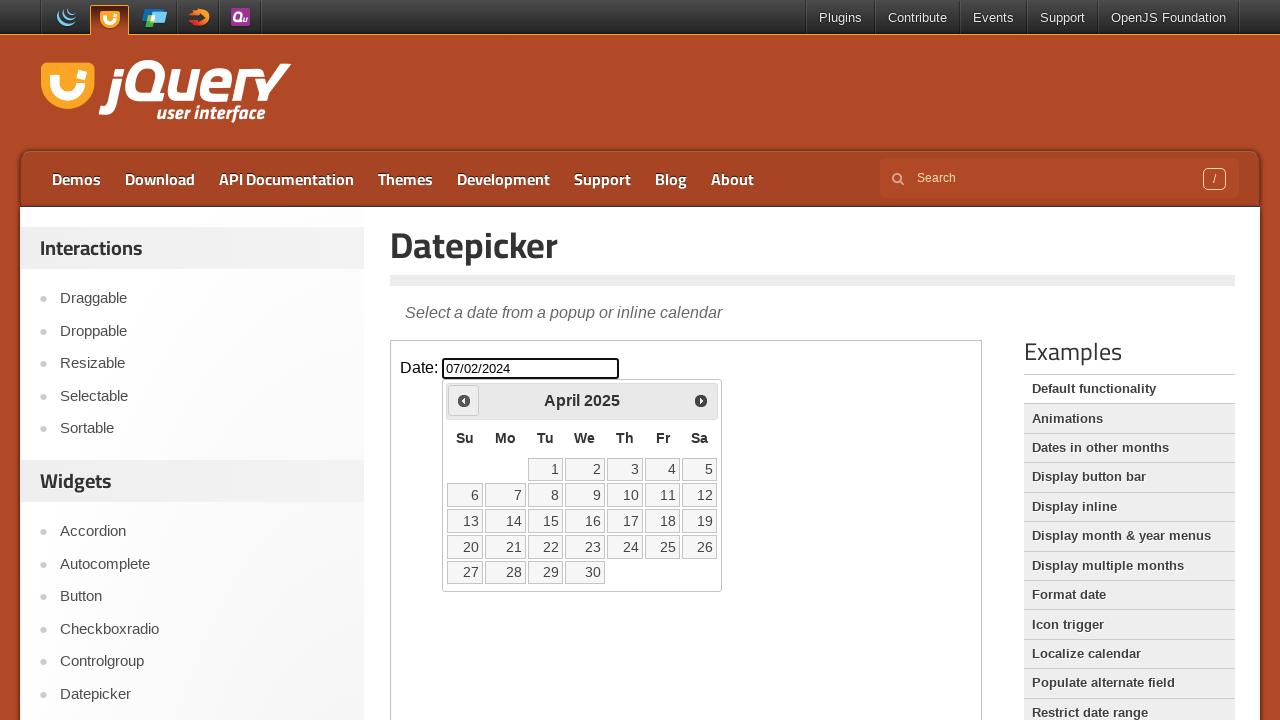

Clicked previous button to navigate to earlier month at (464, 400) on xpath=//iframe >> nth=0 >> internal:control=enter-frame >> xpath=//a[@title='Pre
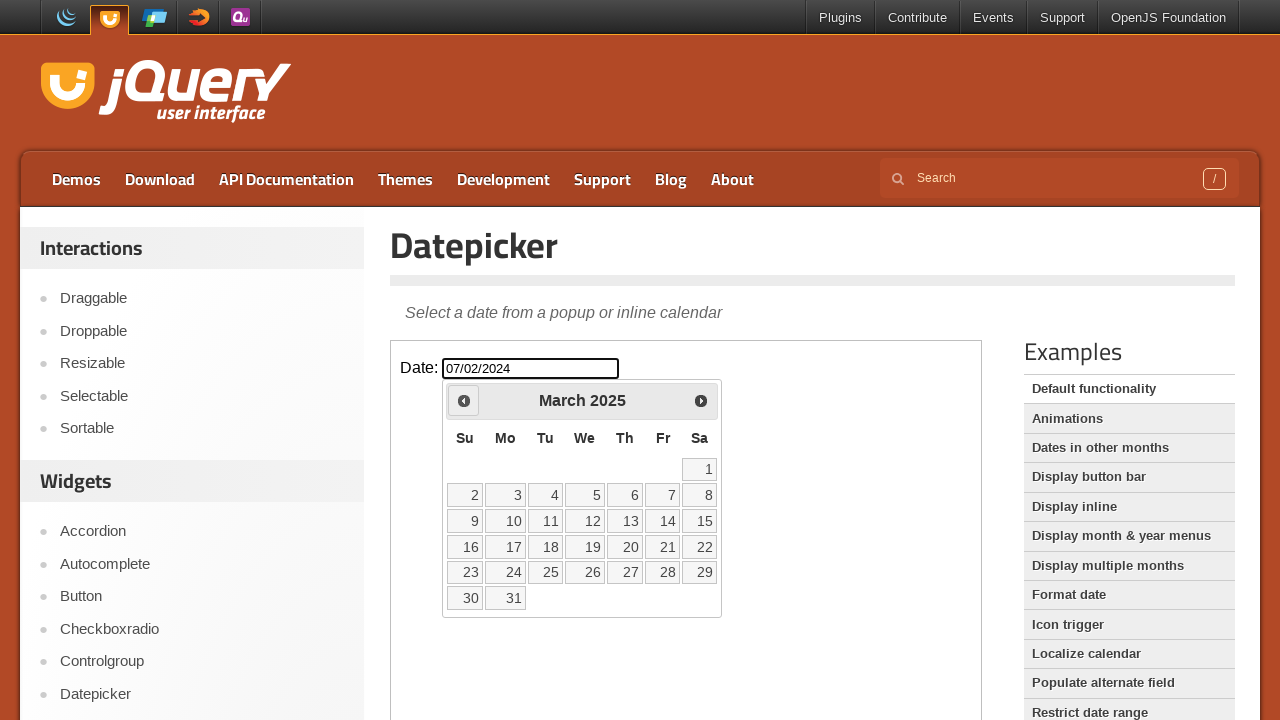

Checked calendar date: March 2025
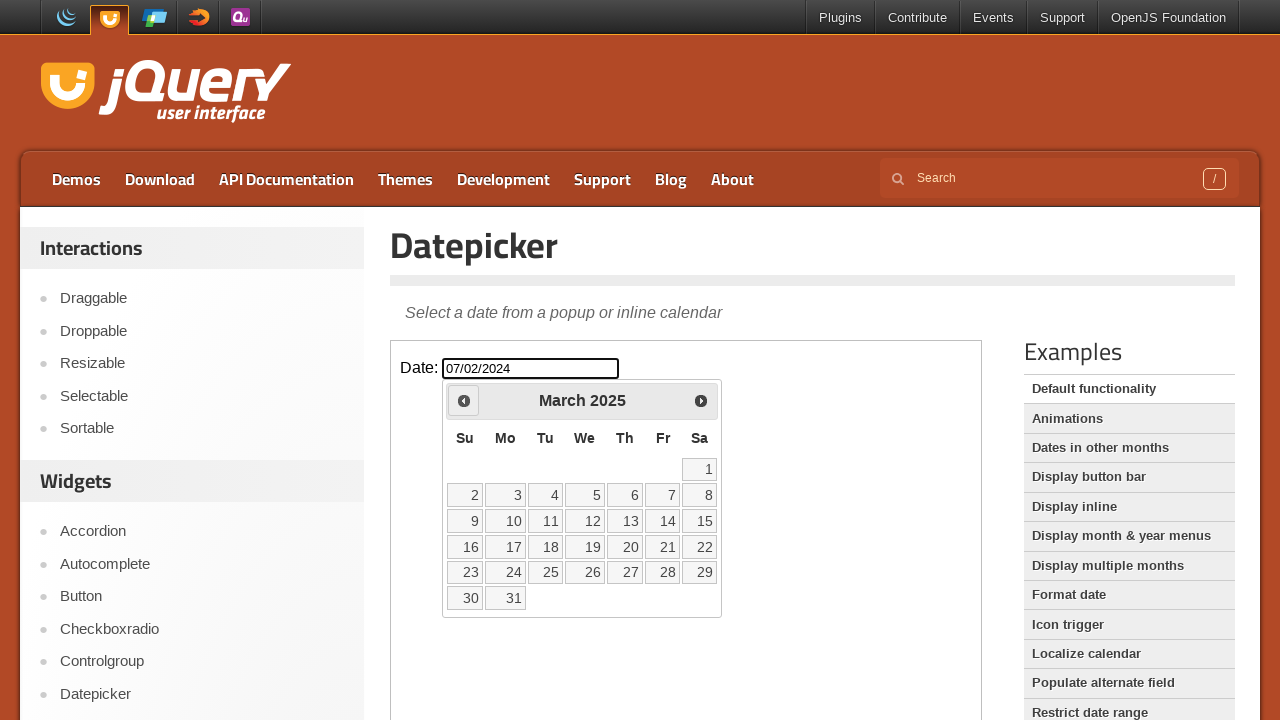

Clicked previous button to navigate to earlier month at (464, 400) on xpath=//iframe >> nth=0 >> internal:control=enter-frame >> xpath=//a[@title='Pre
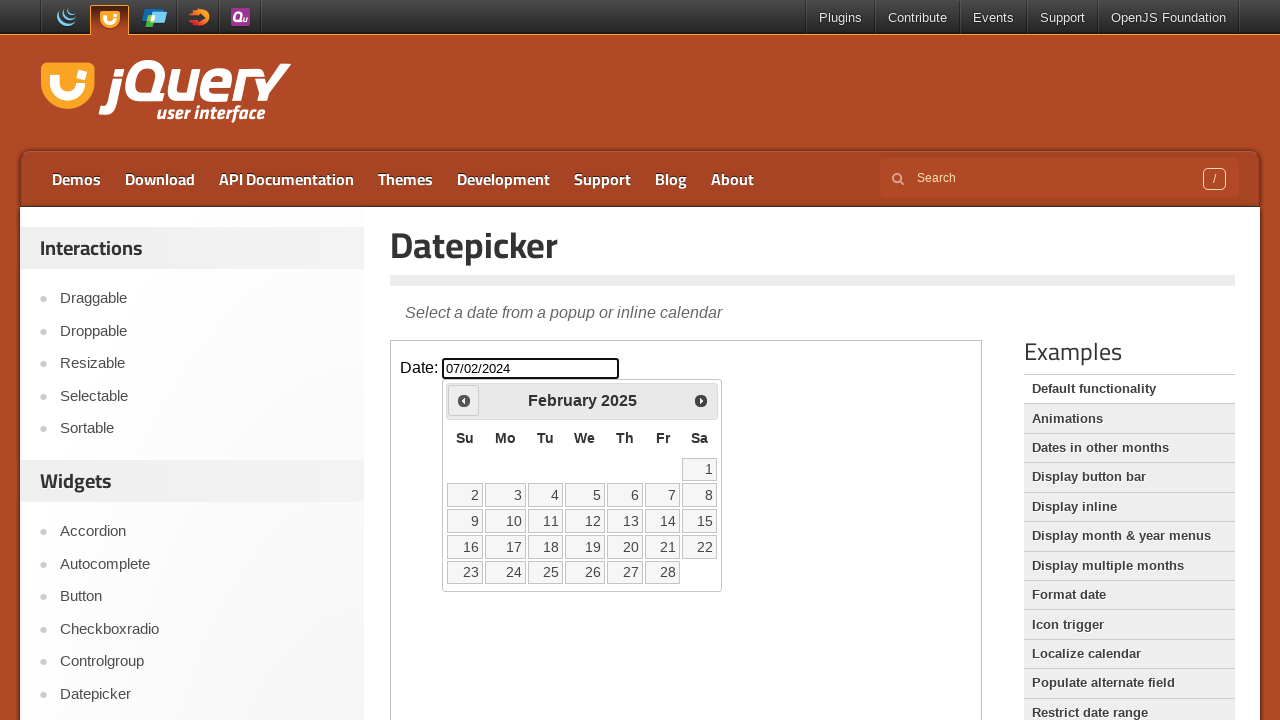

Checked calendar date: February 2025
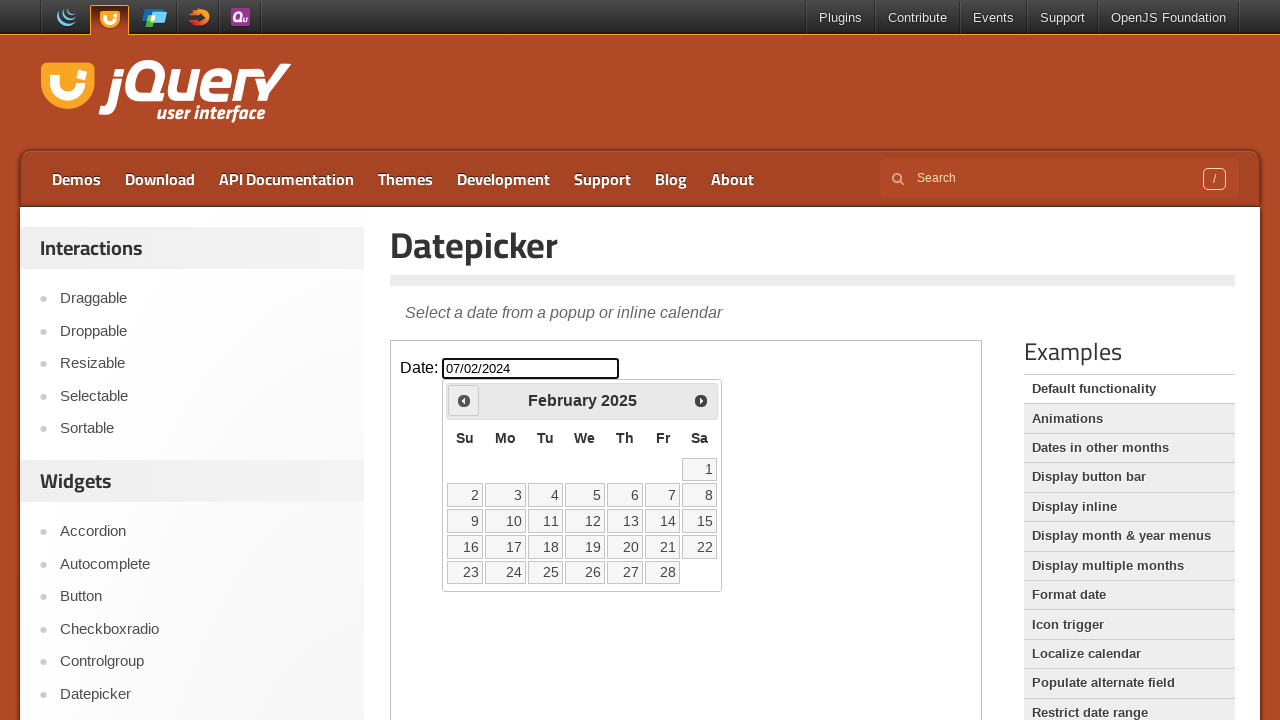

Clicked previous button to navigate to earlier month at (464, 400) on xpath=//iframe >> nth=0 >> internal:control=enter-frame >> xpath=//a[@title='Pre
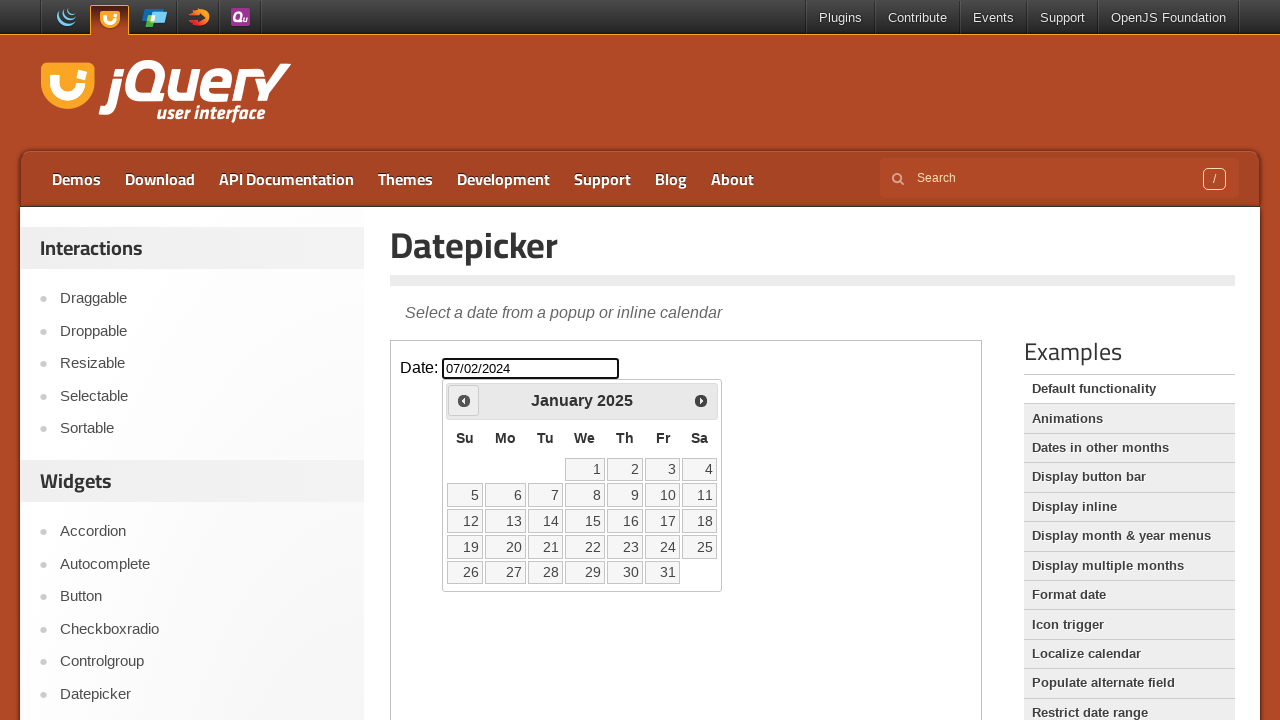

Checked calendar date: January 2025
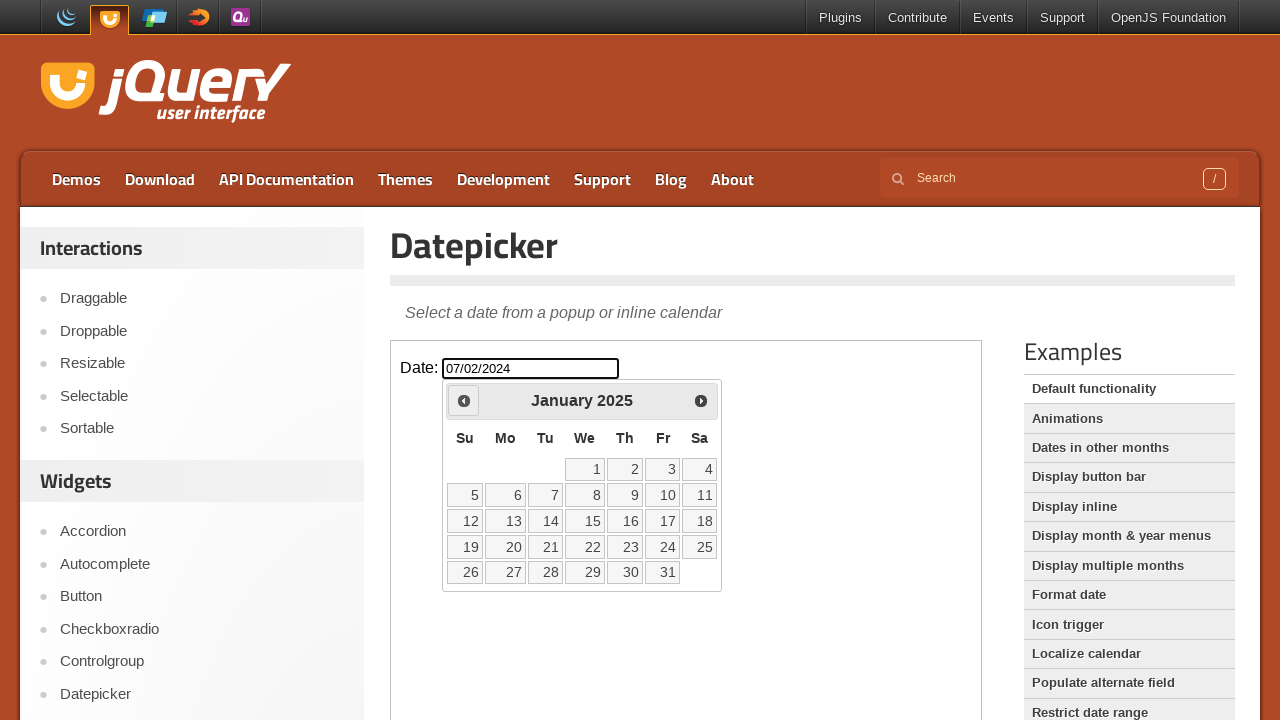

Clicked previous button to navigate to earlier month at (464, 400) on xpath=//iframe >> nth=0 >> internal:control=enter-frame >> xpath=//a[@title='Pre
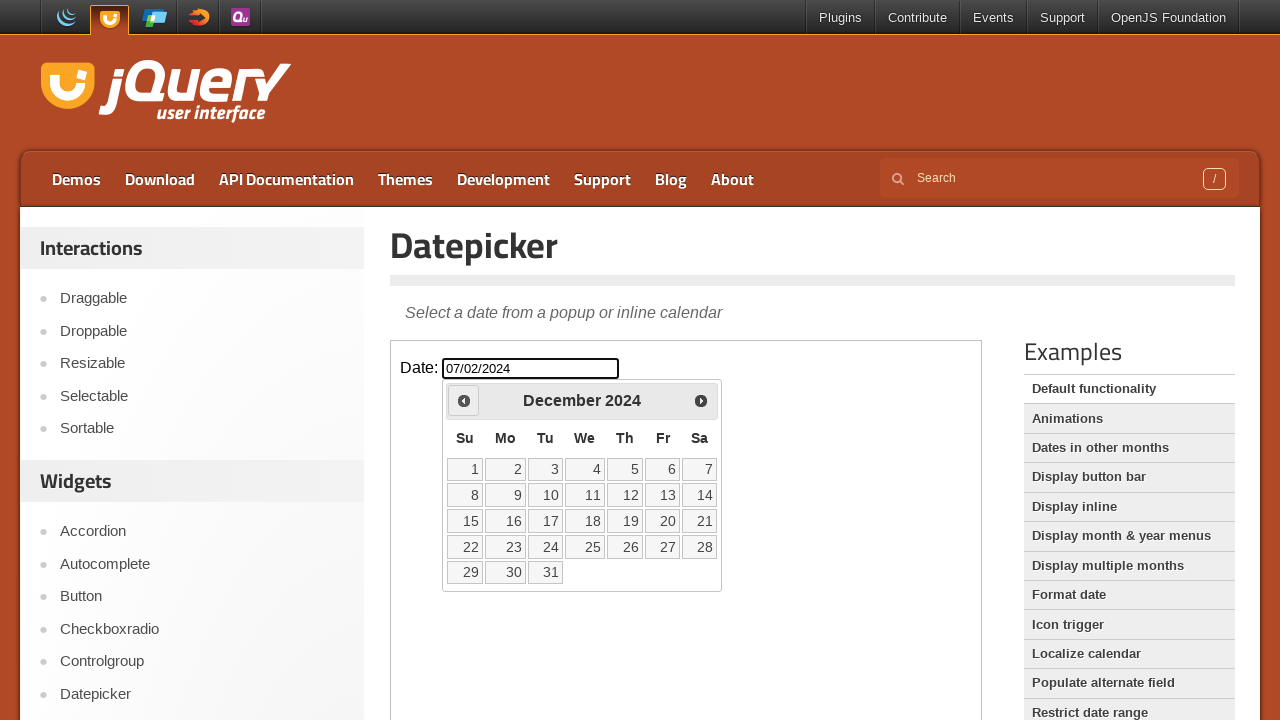

Checked calendar date: December 2024
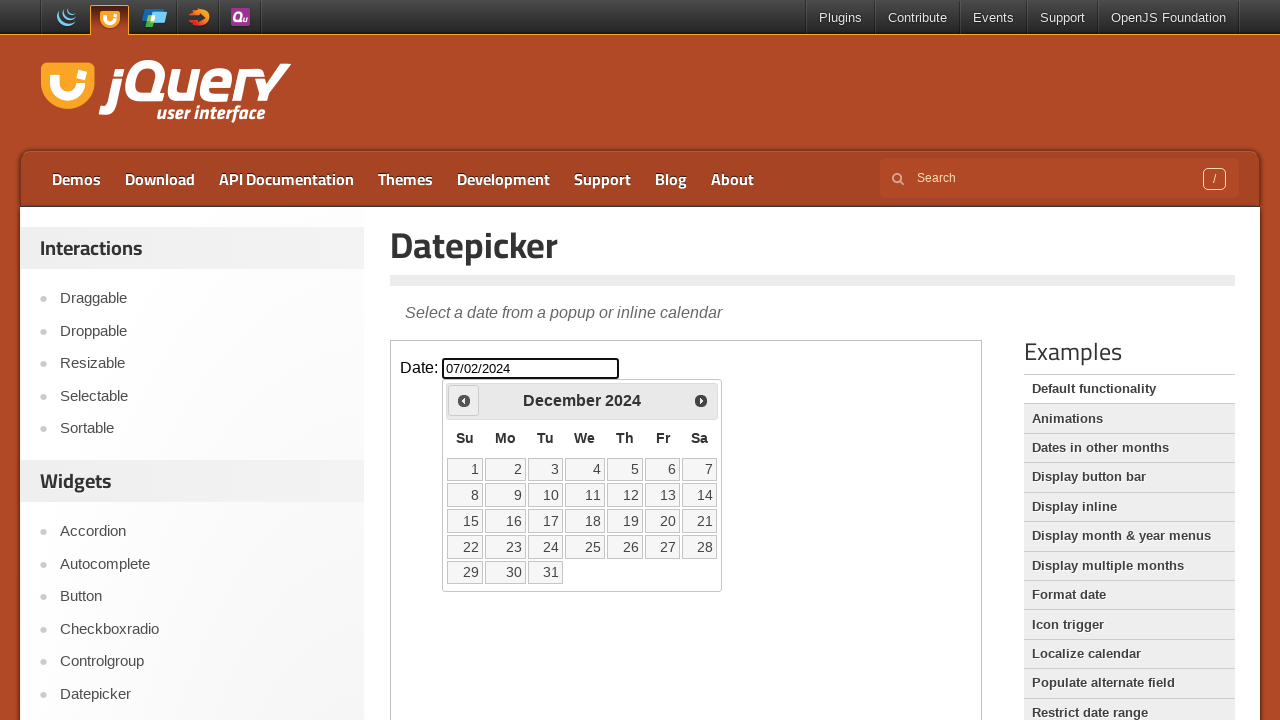

Clicked previous button to navigate to earlier month at (464, 400) on xpath=//iframe >> nth=0 >> internal:control=enter-frame >> xpath=//a[@title='Pre
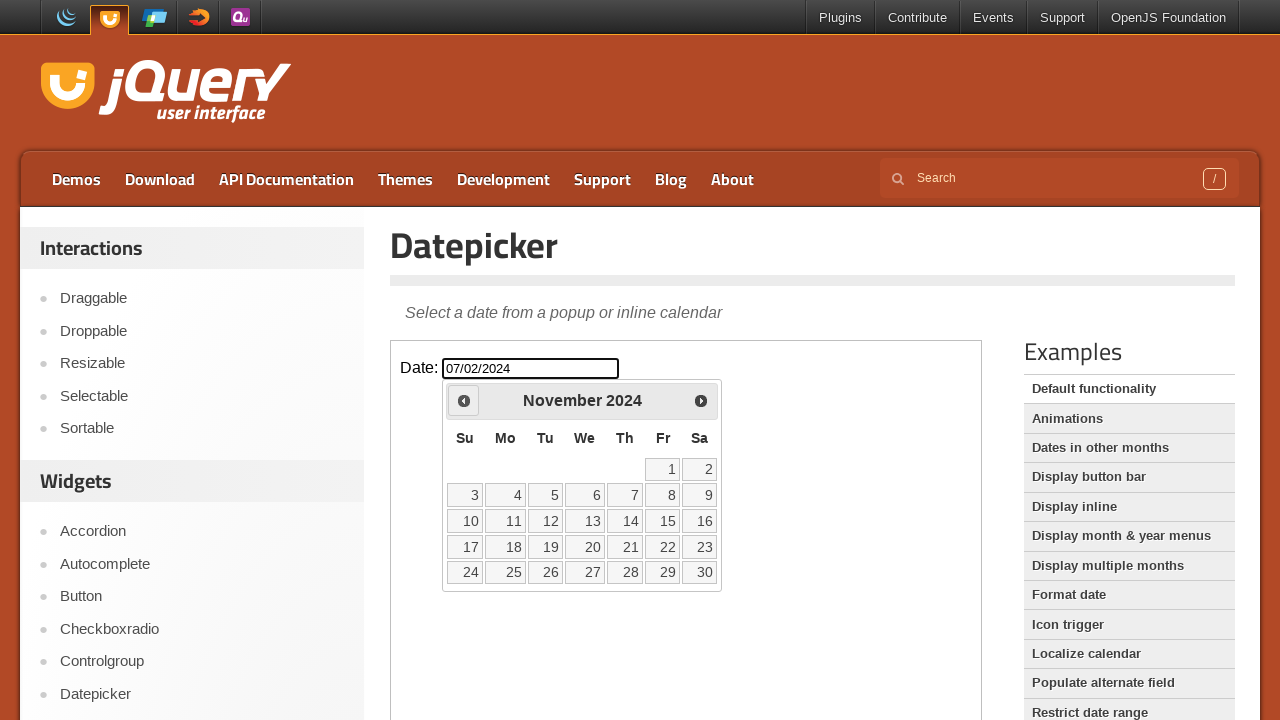

Checked calendar date: November 2024
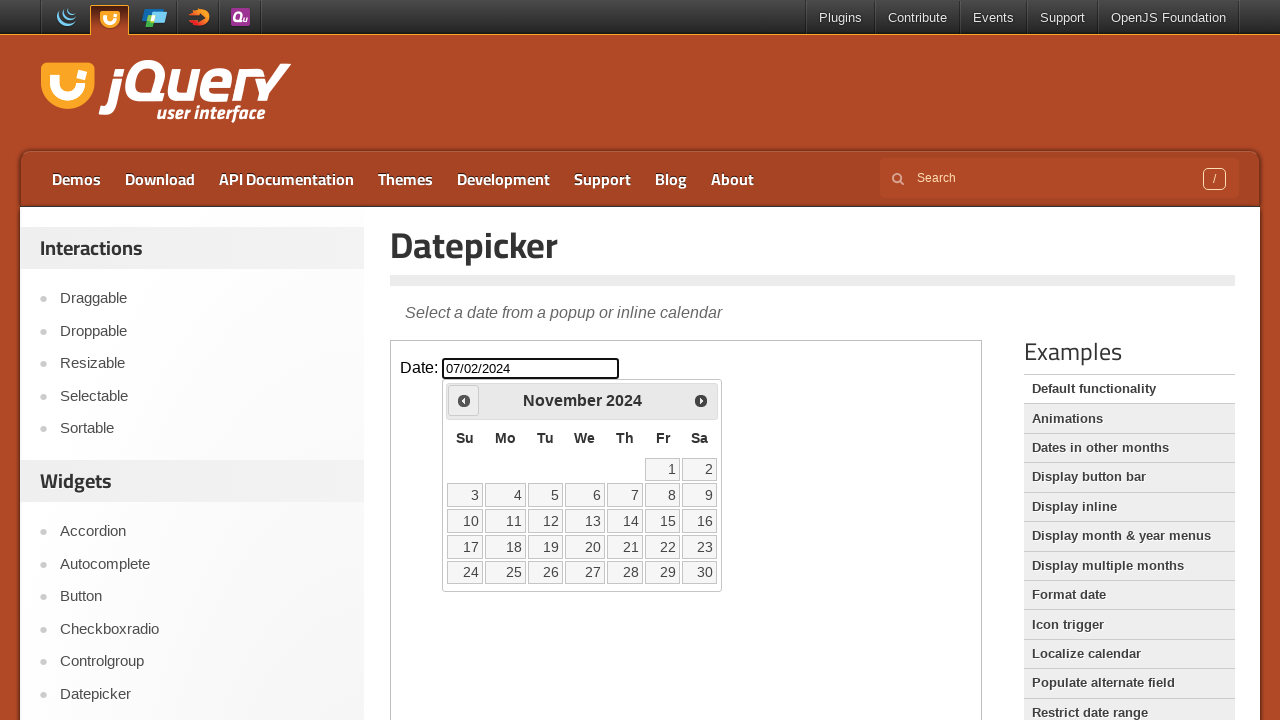

Clicked previous button to navigate to earlier month at (464, 400) on xpath=//iframe >> nth=0 >> internal:control=enter-frame >> xpath=//a[@title='Pre
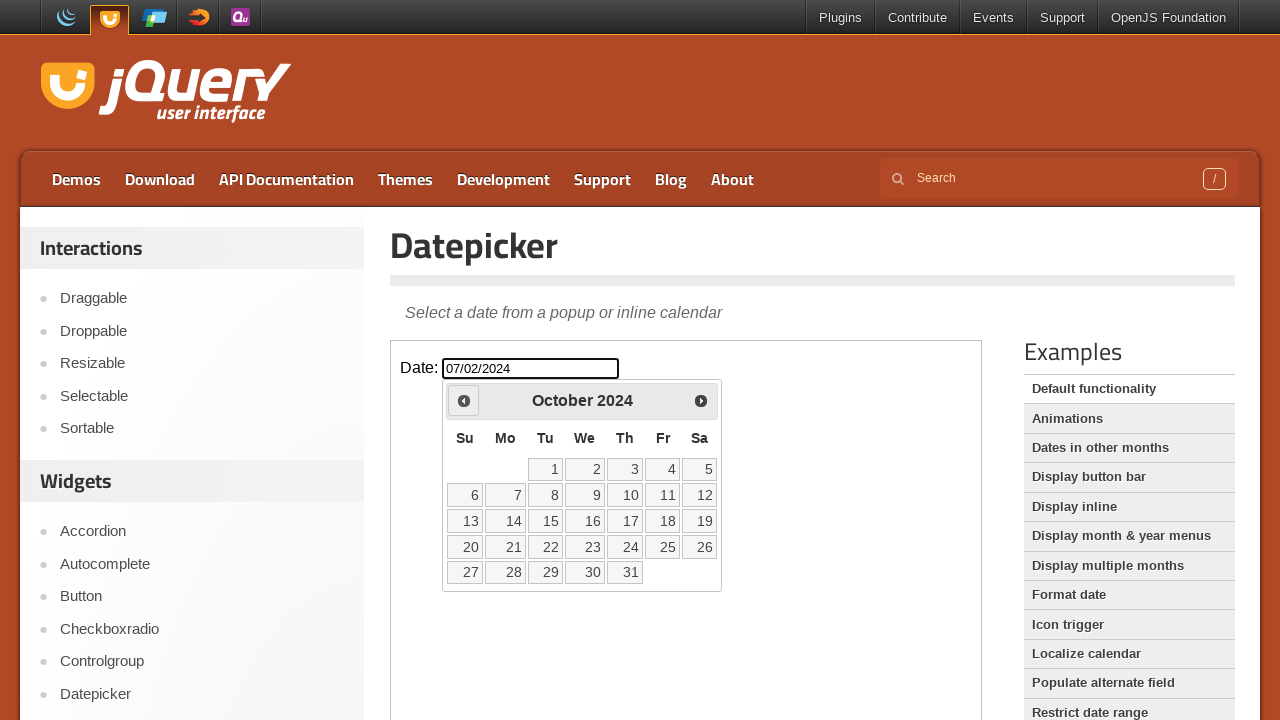

Checked calendar date: October 2024
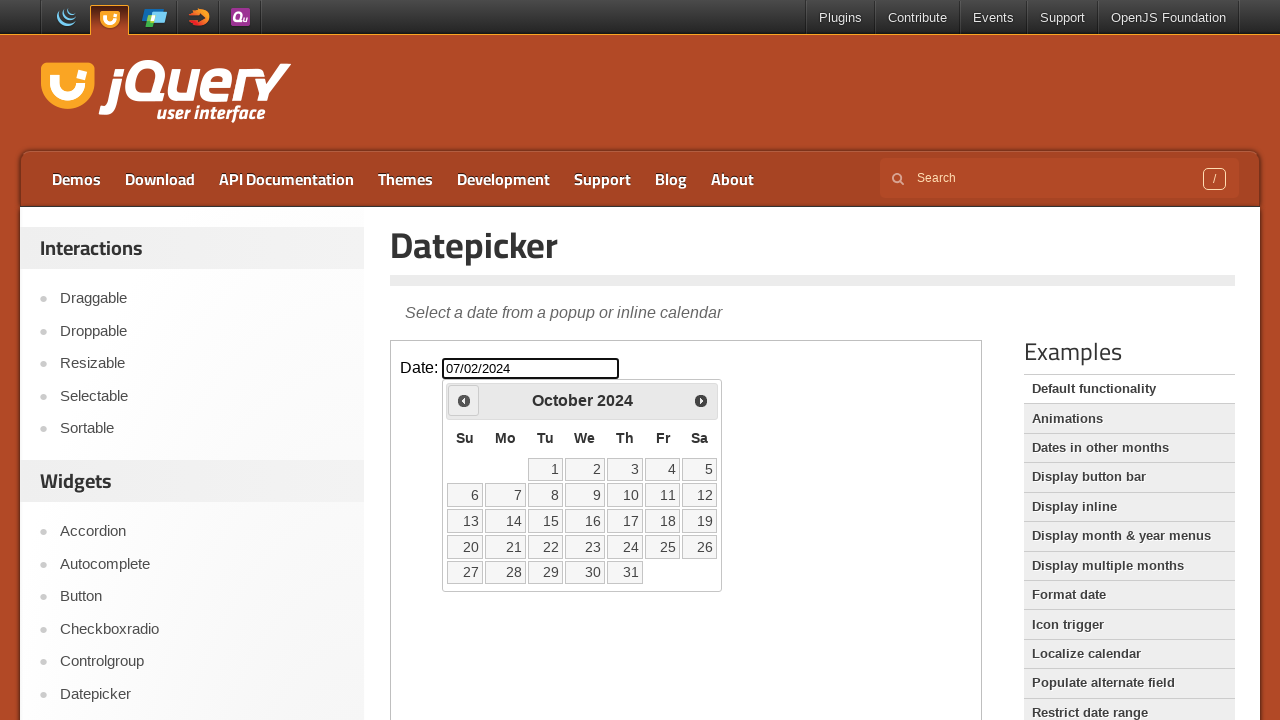

Clicked previous button to navigate to earlier month at (464, 400) on xpath=//iframe >> nth=0 >> internal:control=enter-frame >> xpath=//a[@title='Pre
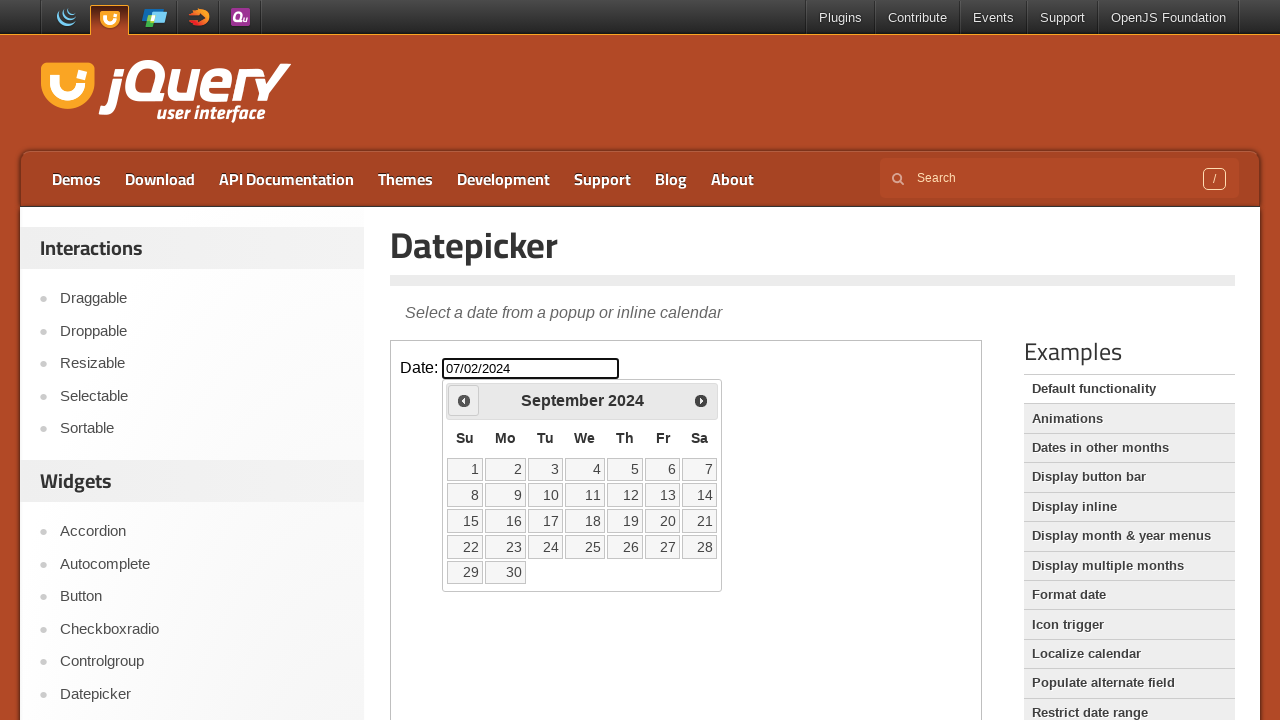

Checked calendar date: September 2024
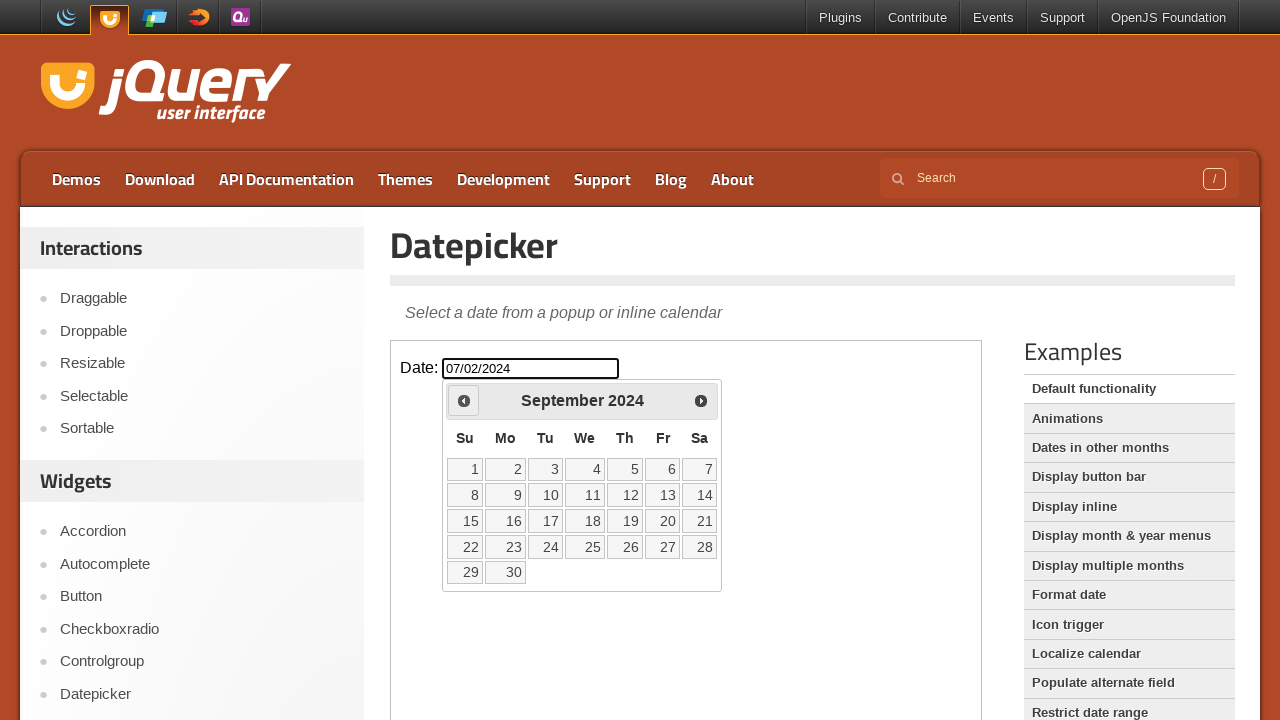

Clicked previous button to navigate to earlier month at (464, 400) on xpath=//iframe >> nth=0 >> internal:control=enter-frame >> xpath=//a[@title='Pre
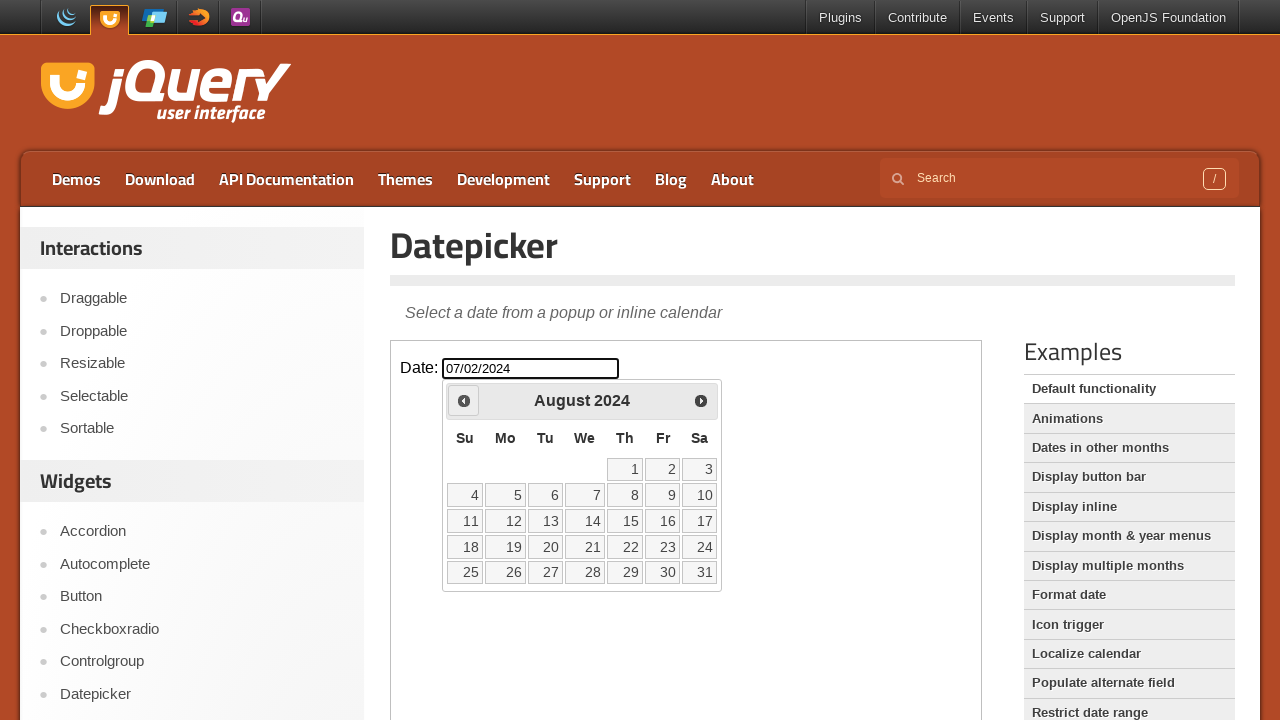

Checked calendar date: August 2024
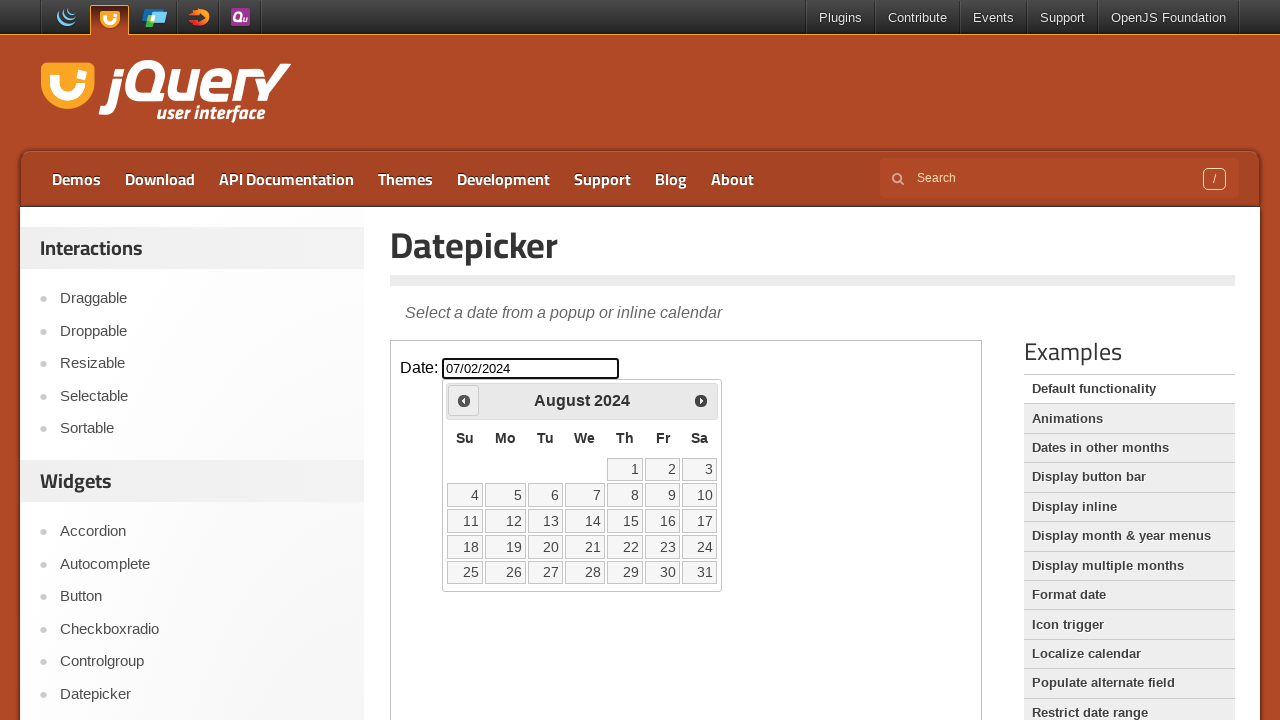

Clicked previous button to navigate to earlier month at (464, 400) on xpath=//iframe >> nth=0 >> internal:control=enter-frame >> xpath=//a[@title='Pre
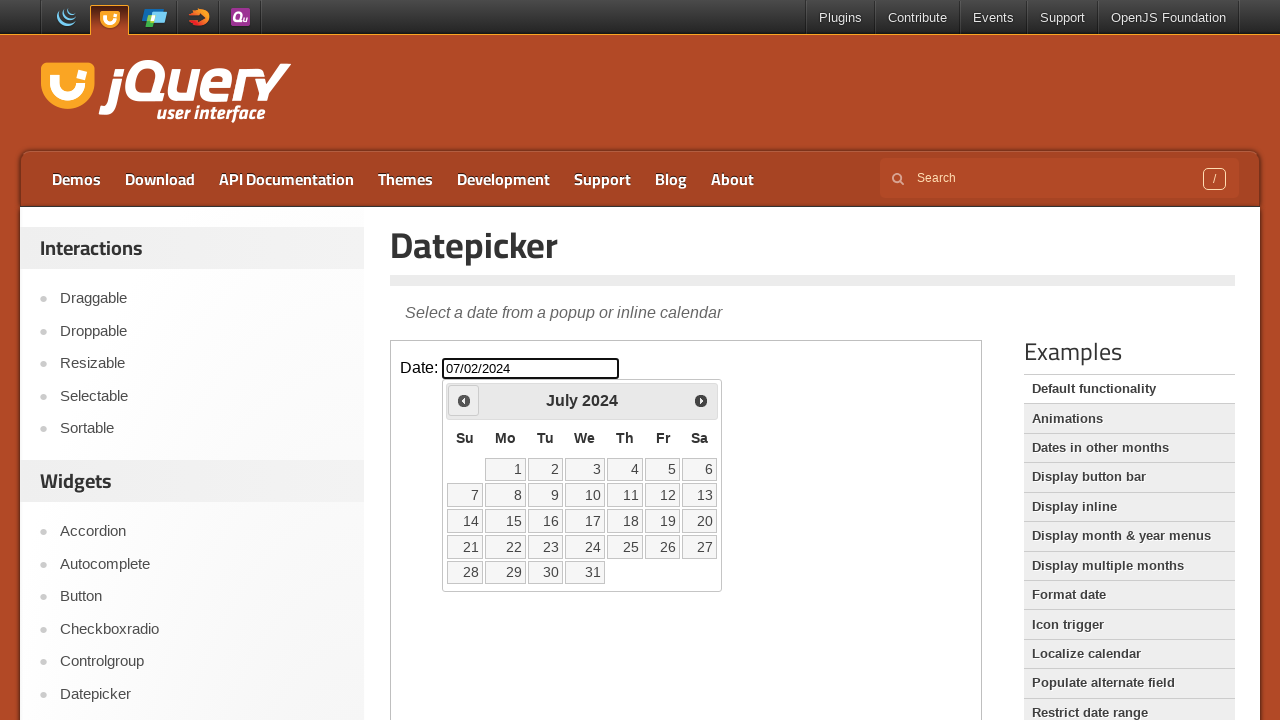

Checked calendar date: July 2024
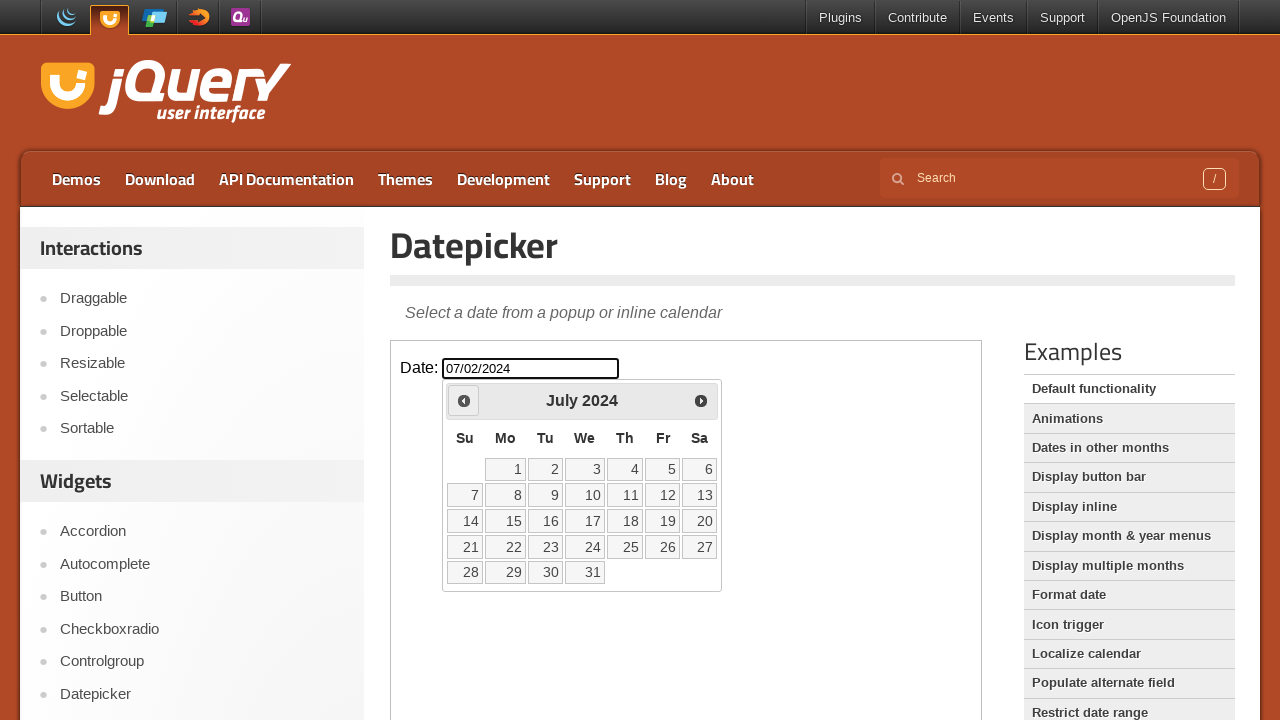

Clicked previous button to navigate to earlier month at (464, 400) on xpath=//iframe >> nth=0 >> internal:control=enter-frame >> xpath=//a[@title='Pre
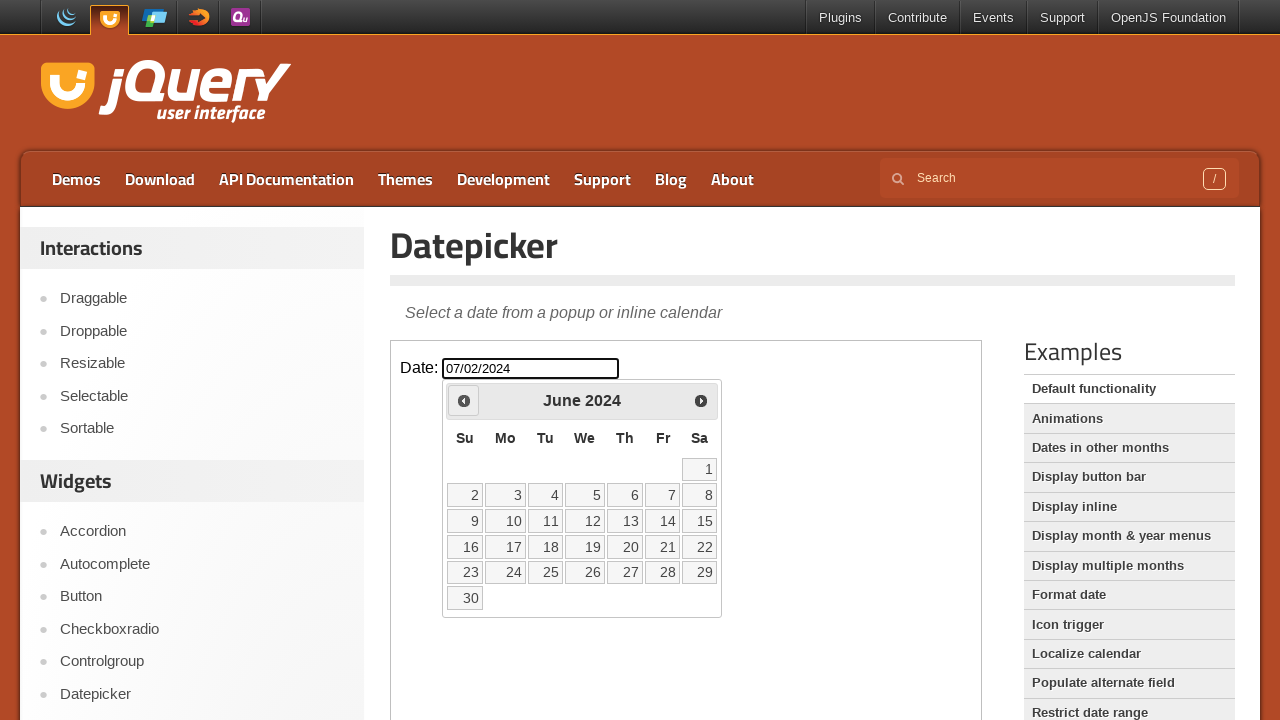

Checked calendar date: June 2024
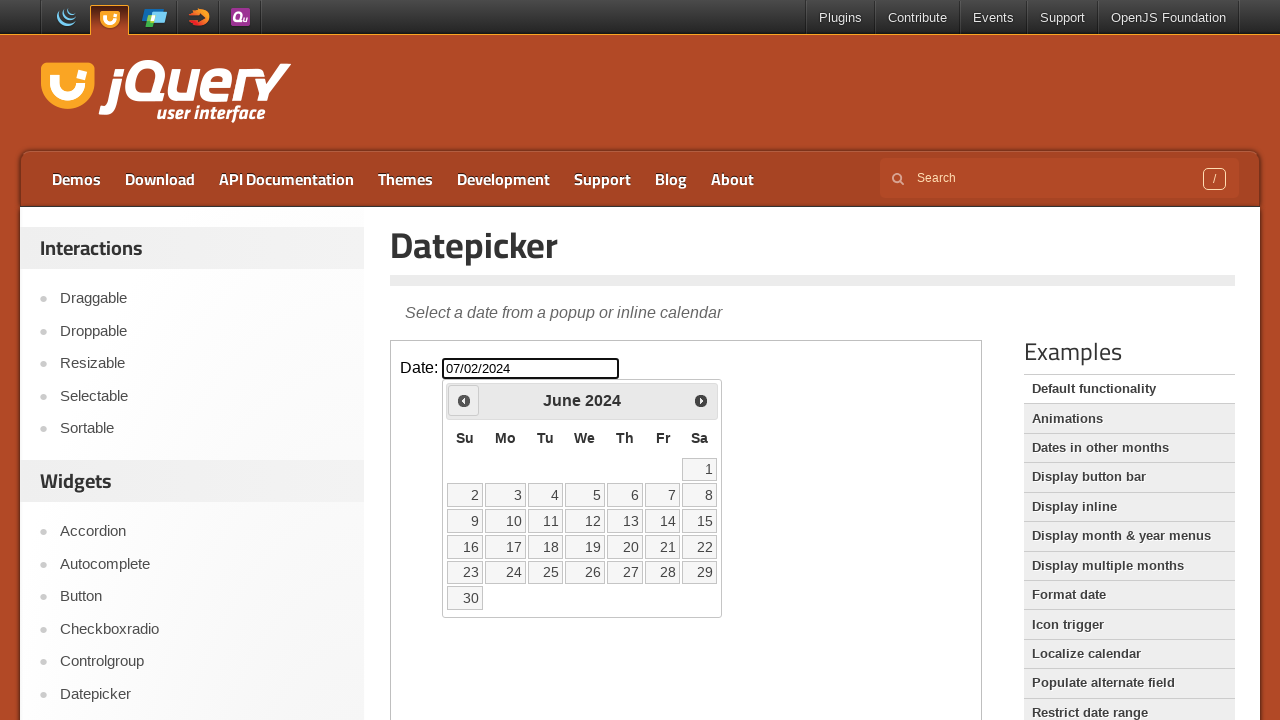

Clicked previous button to navigate to earlier month at (464, 400) on xpath=//iframe >> nth=0 >> internal:control=enter-frame >> xpath=//a[@title='Pre
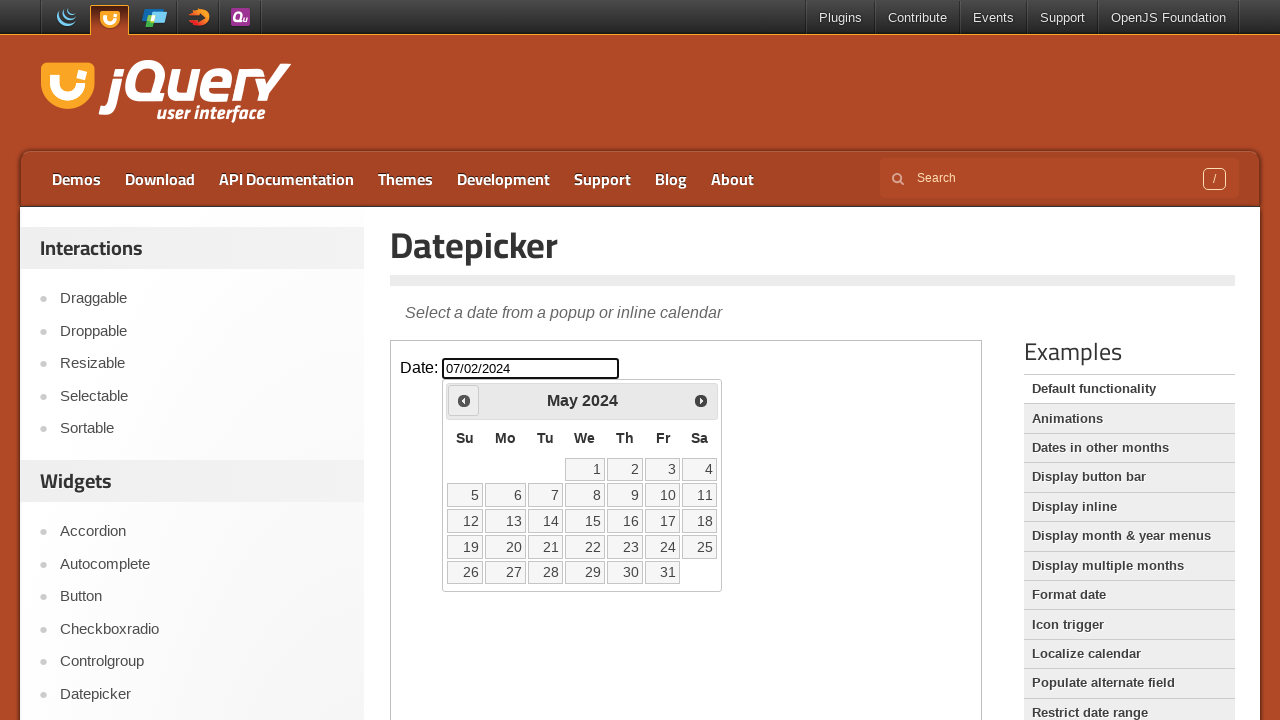

Checked calendar date: May 2024
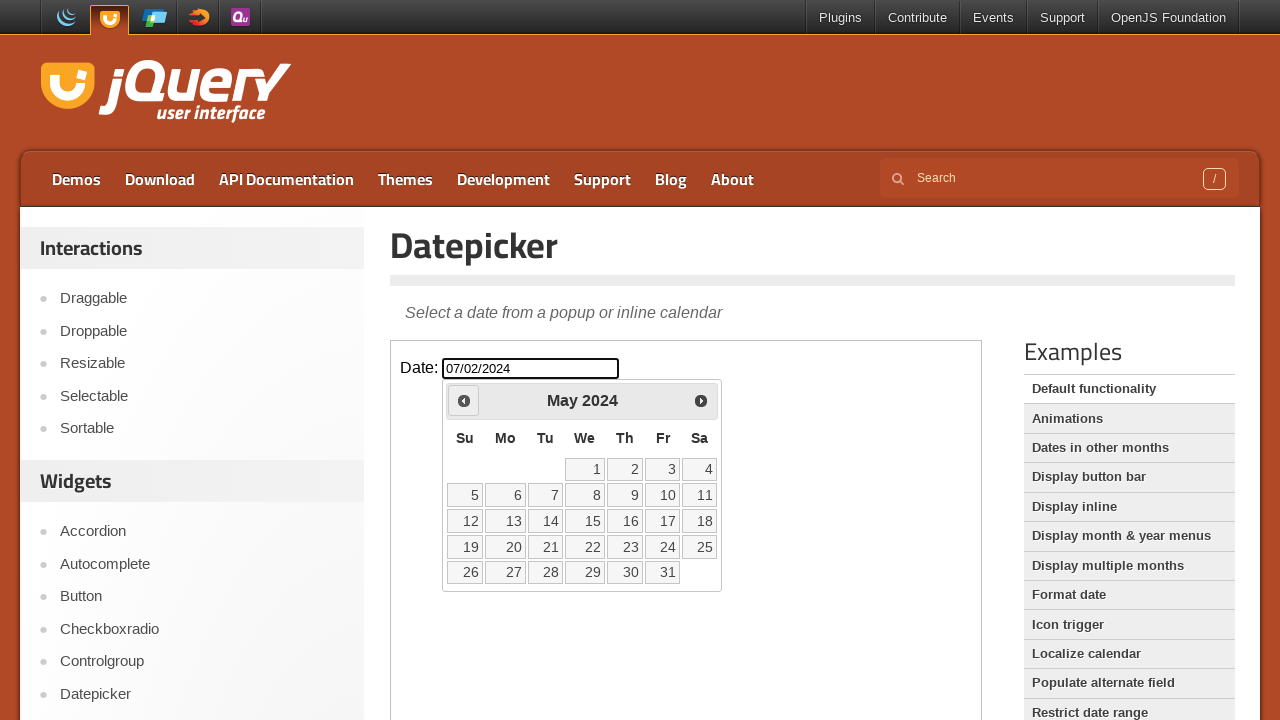

Clicked previous button to navigate to earlier month at (464, 400) on xpath=//iframe >> nth=0 >> internal:control=enter-frame >> xpath=//a[@title='Pre
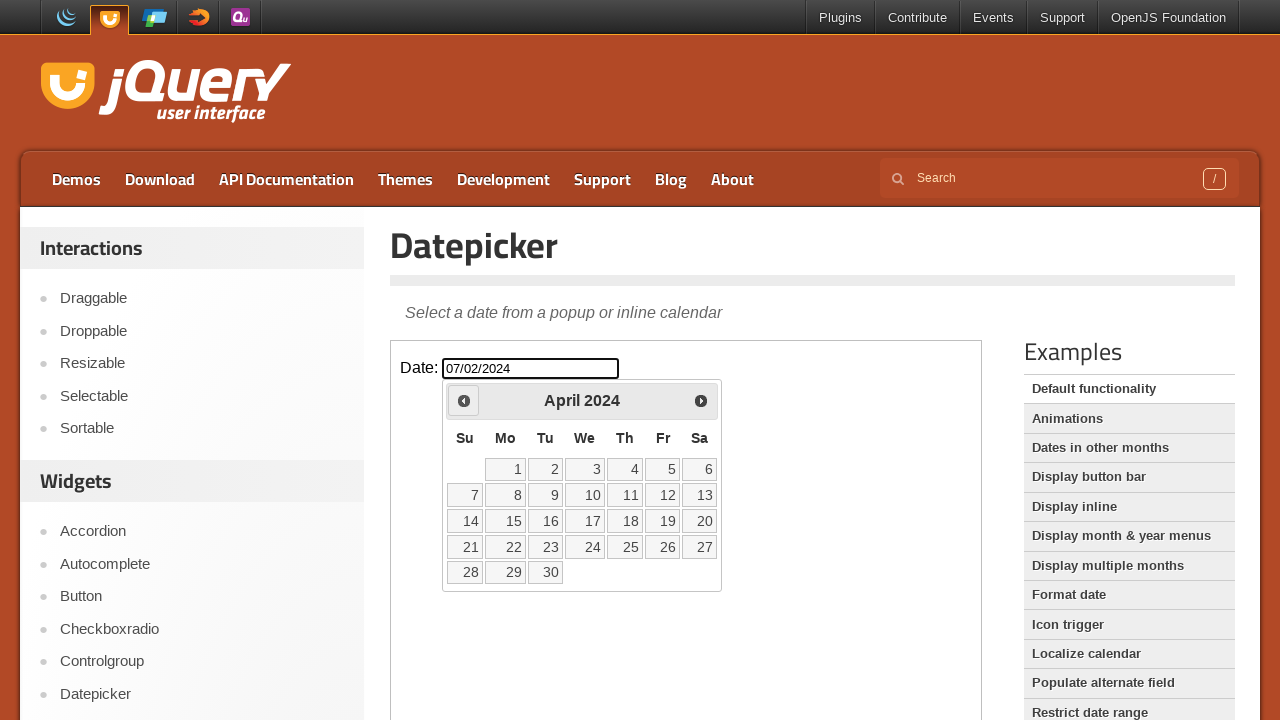

Checked calendar date: April 2024
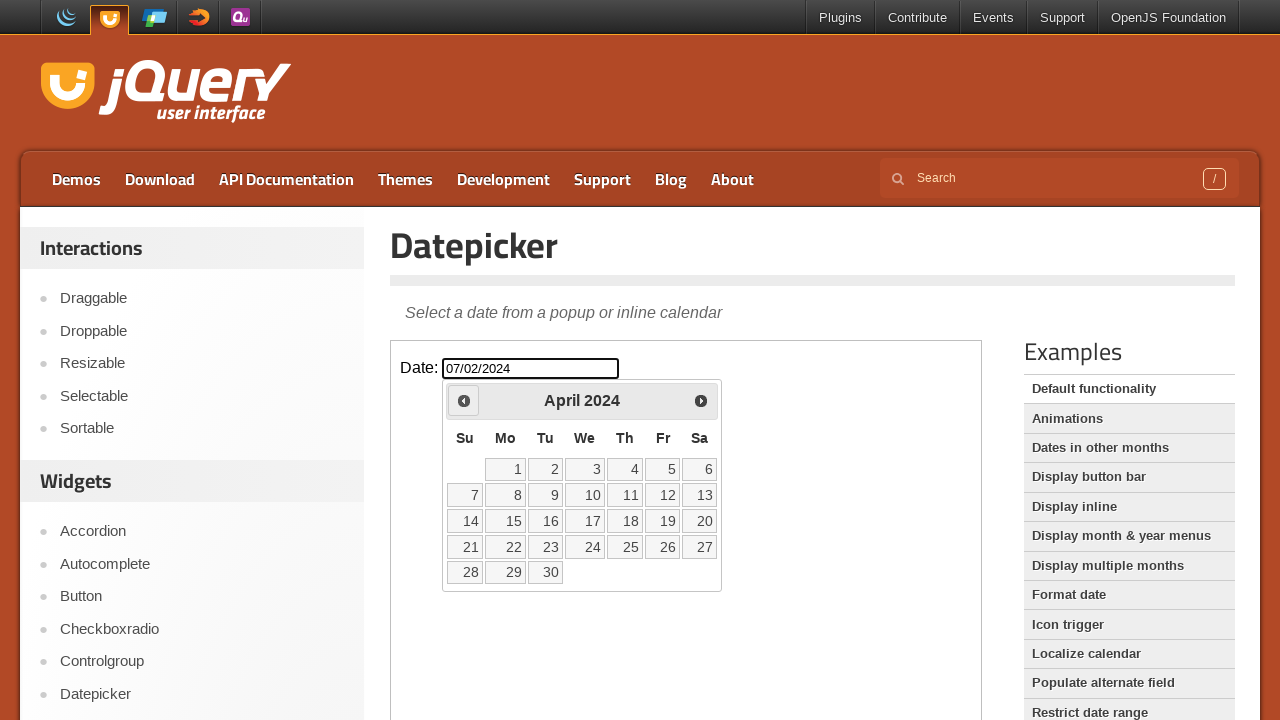

Clicked previous button to navigate to earlier month at (464, 400) on xpath=//iframe >> nth=0 >> internal:control=enter-frame >> xpath=//a[@title='Pre
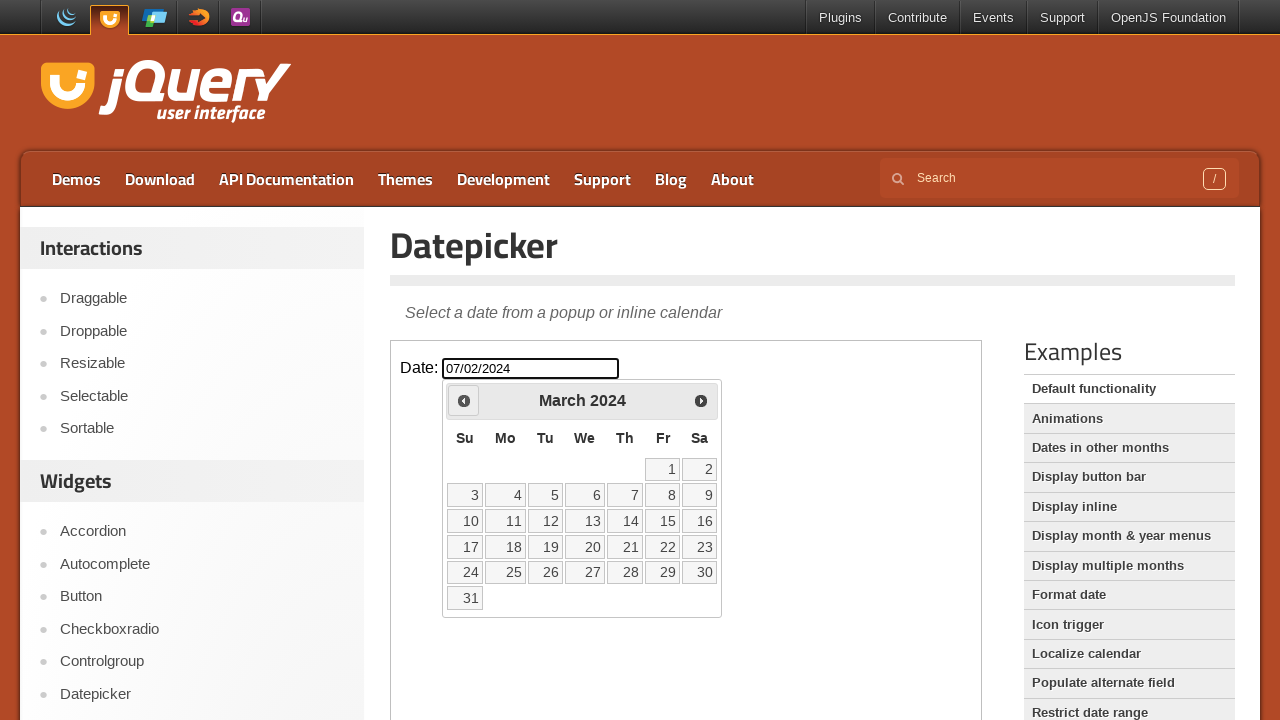

Checked calendar date: March 2024
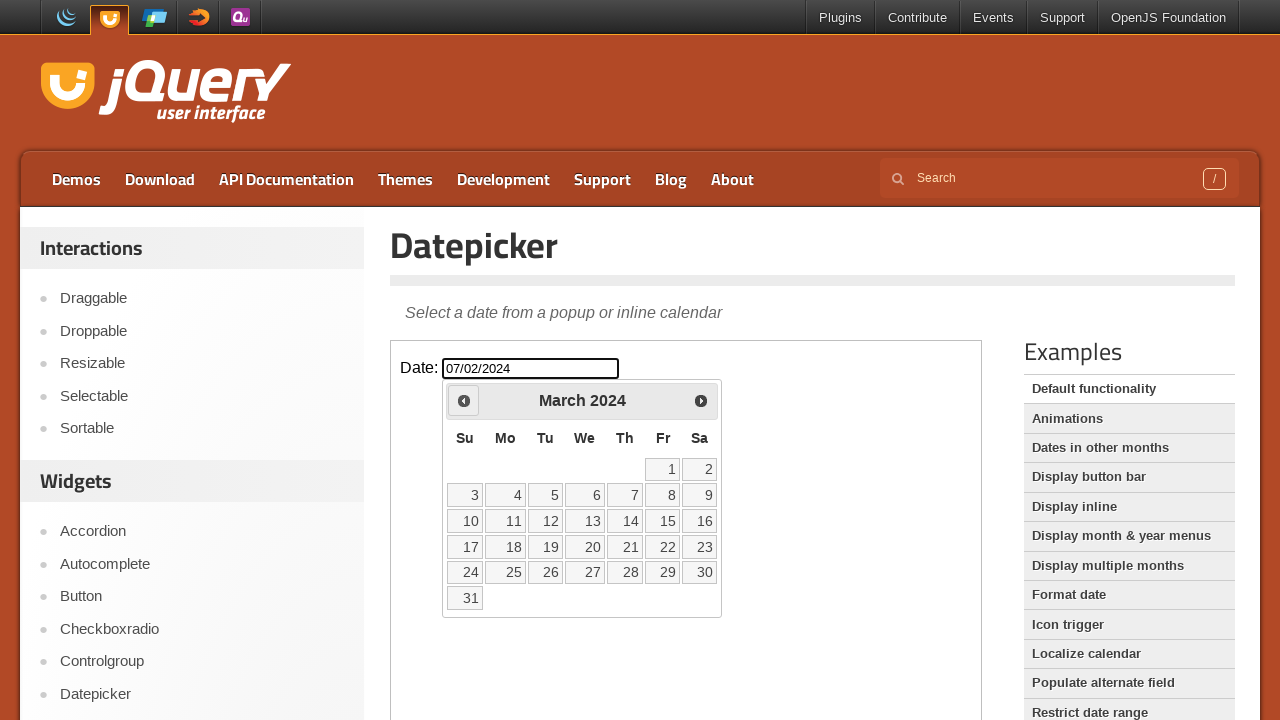

Clicked previous button to navigate to earlier month at (464, 400) on xpath=//iframe >> nth=0 >> internal:control=enter-frame >> xpath=//a[@title='Pre
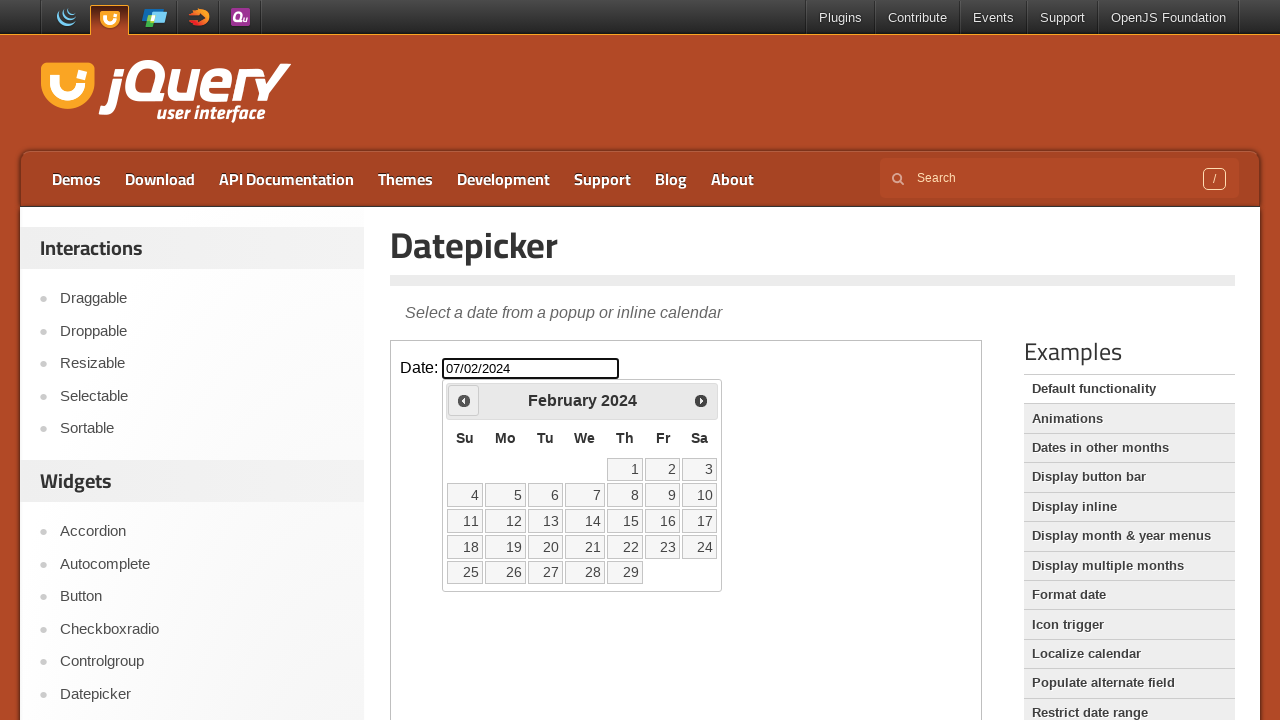

Checked calendar date: February 2024
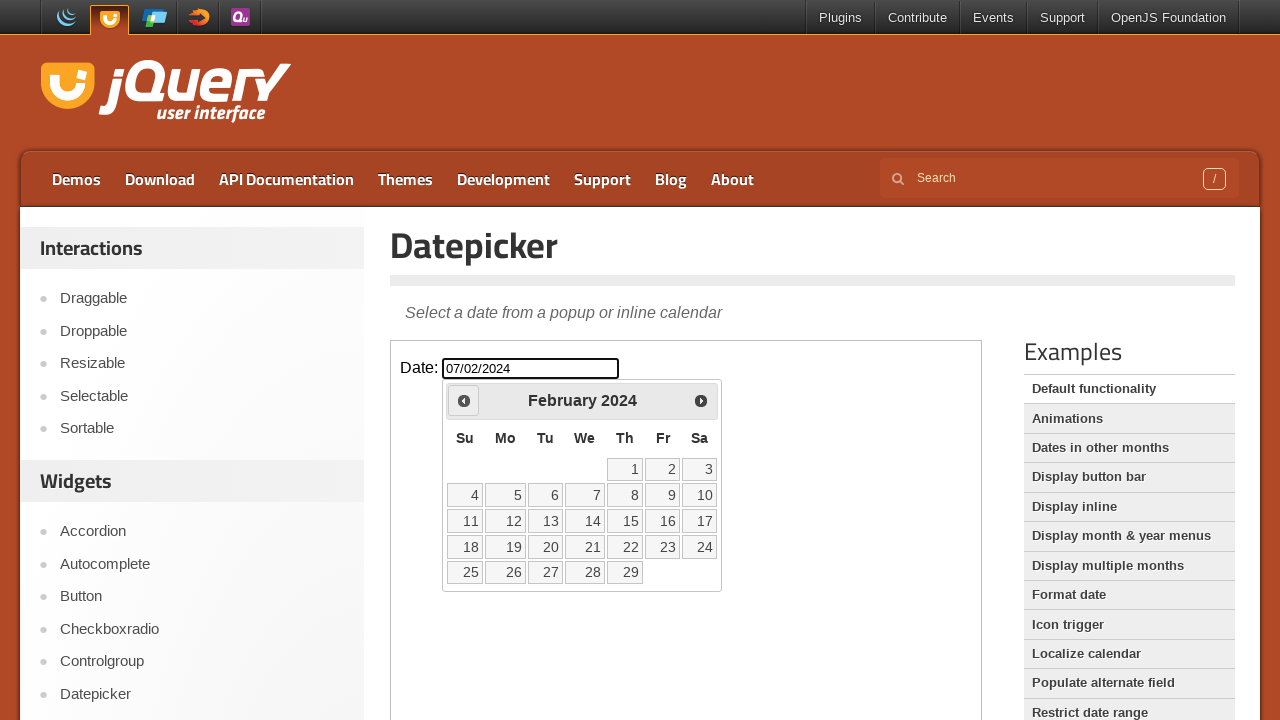

Clicked previous button to navigate to earlier month at (464, 400) on xpath=//iframe >> nth=0 >> internal:control=enter-frame >> xpath=//a[@title='Pre
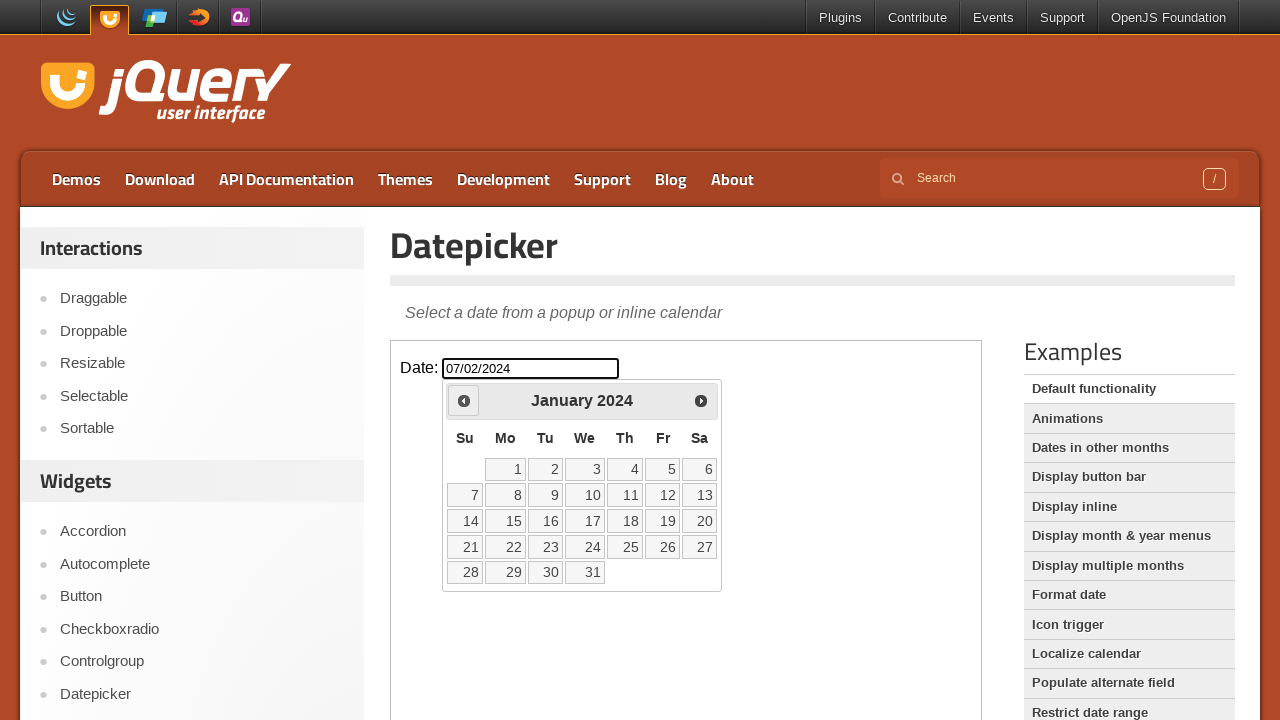

Checked calendar date: January 2024
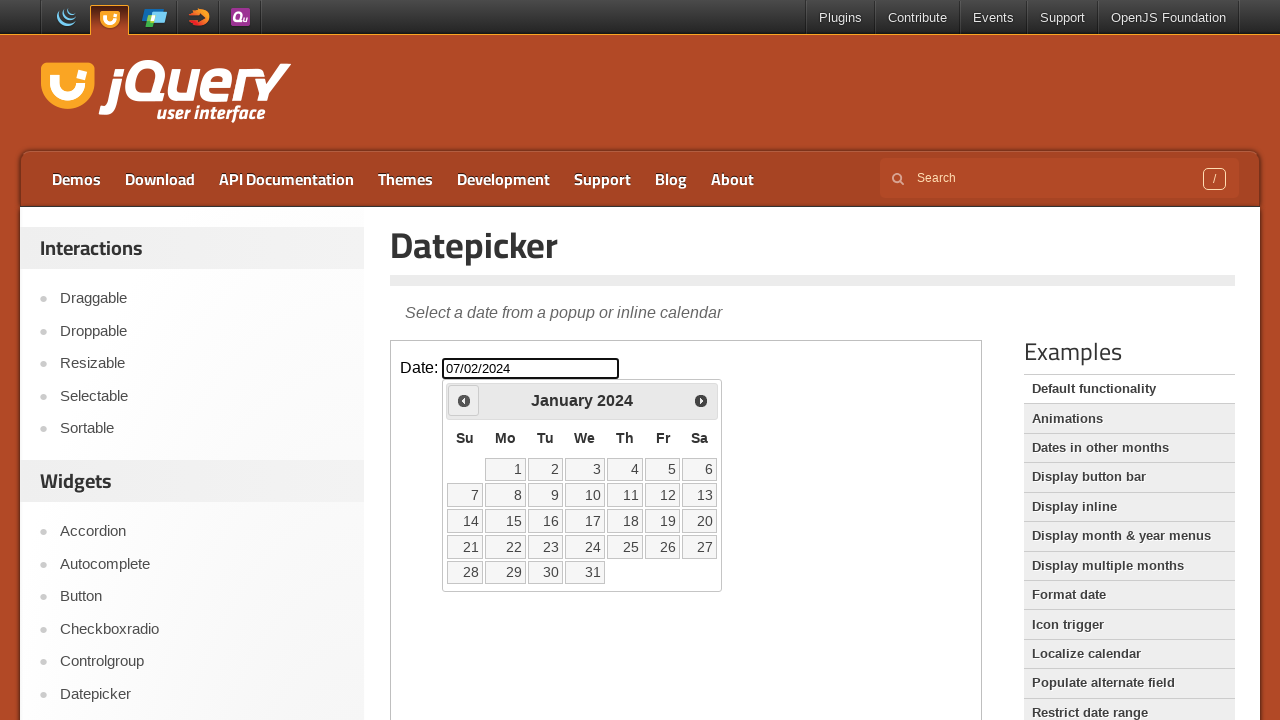

Clicked previous button to navigate to earlier month at (464, 400) on xpath=//iframe >> nth=0 >> internal:control=enter-frame >> xpath=//a[@title='Pre
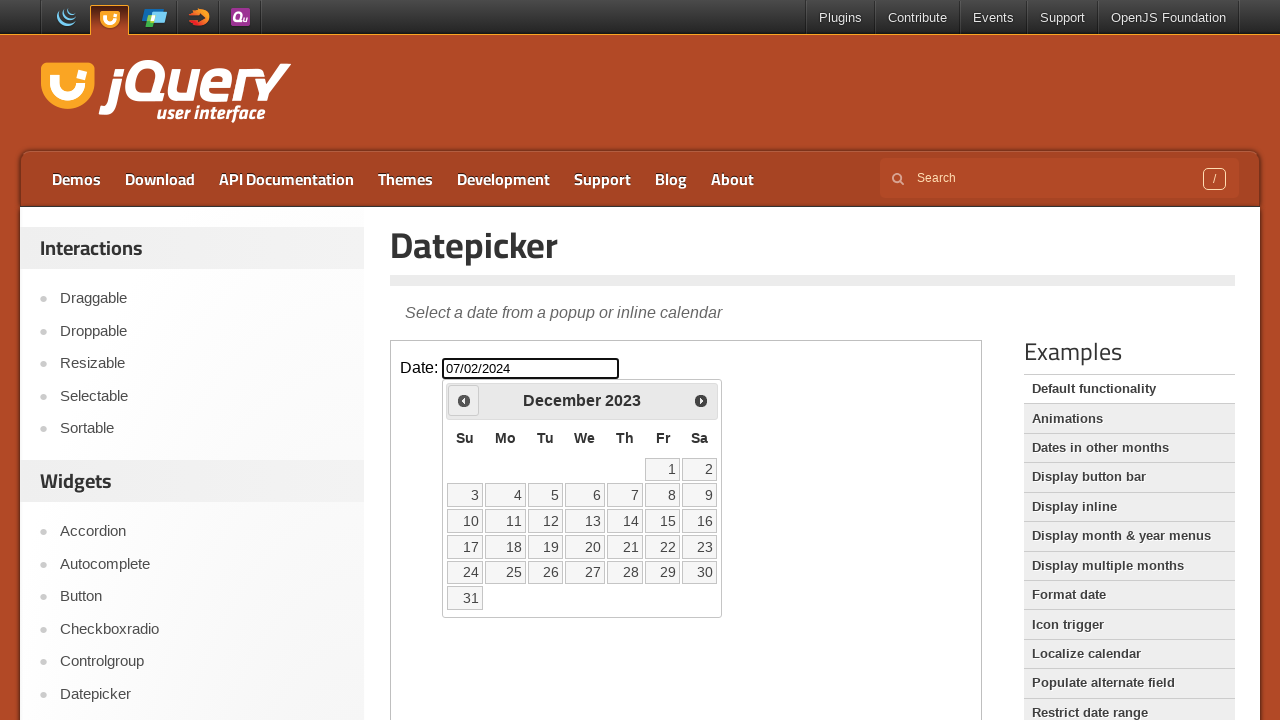

Checked calendar date: December 2023
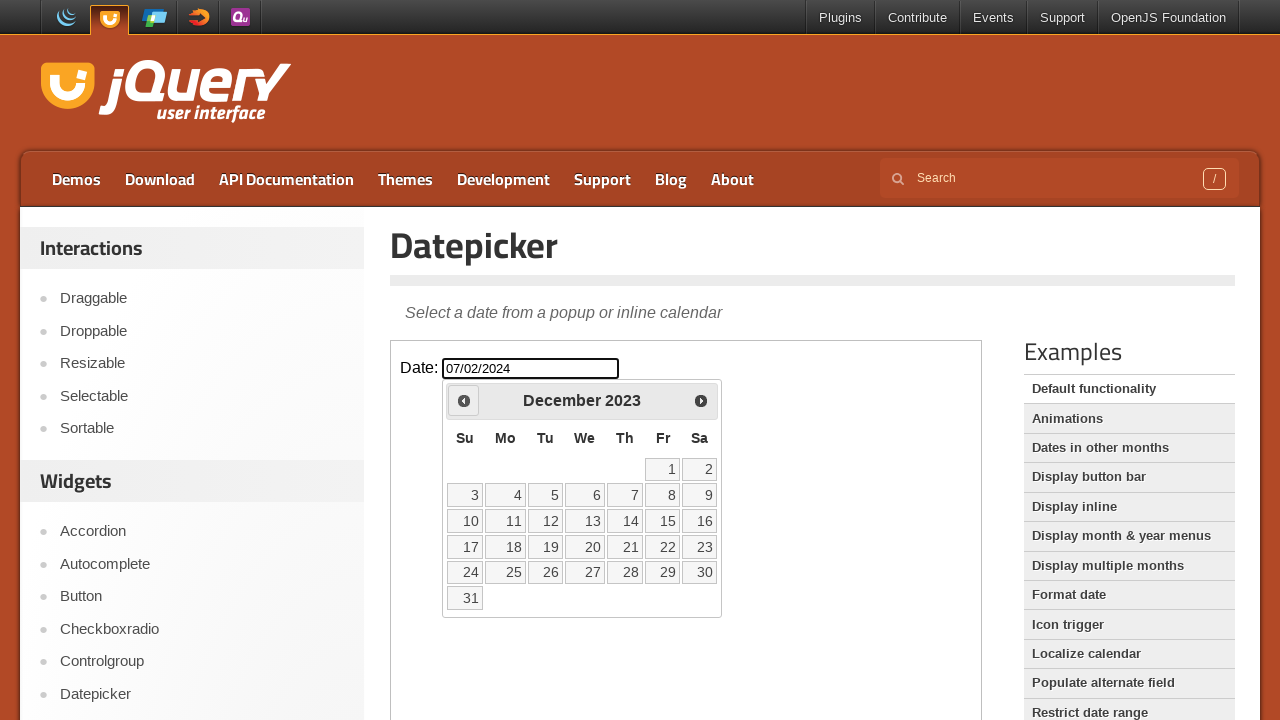

Clicked previous button to navigate to earlier month at (464, 400) on xpath=//iframe >> nth=0 >> internal:control=enter-frame >> xpath=//a[@title='Pre
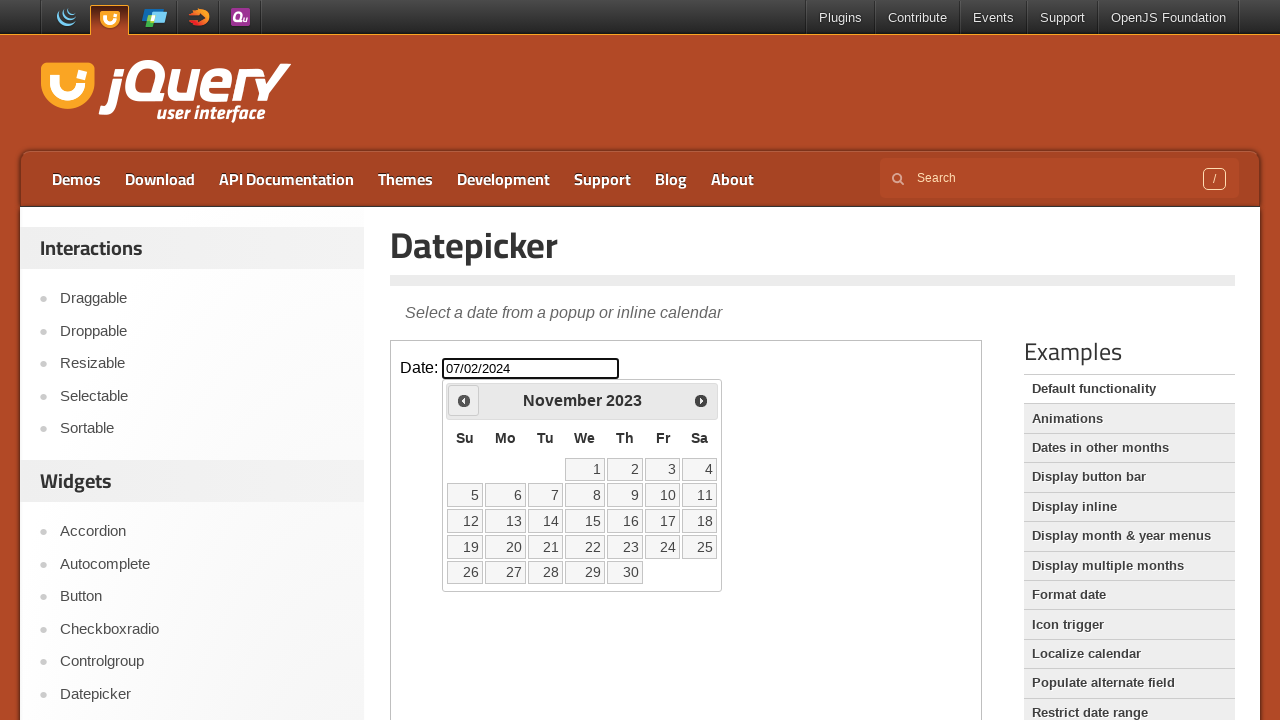

Checked calendar date: November 2023
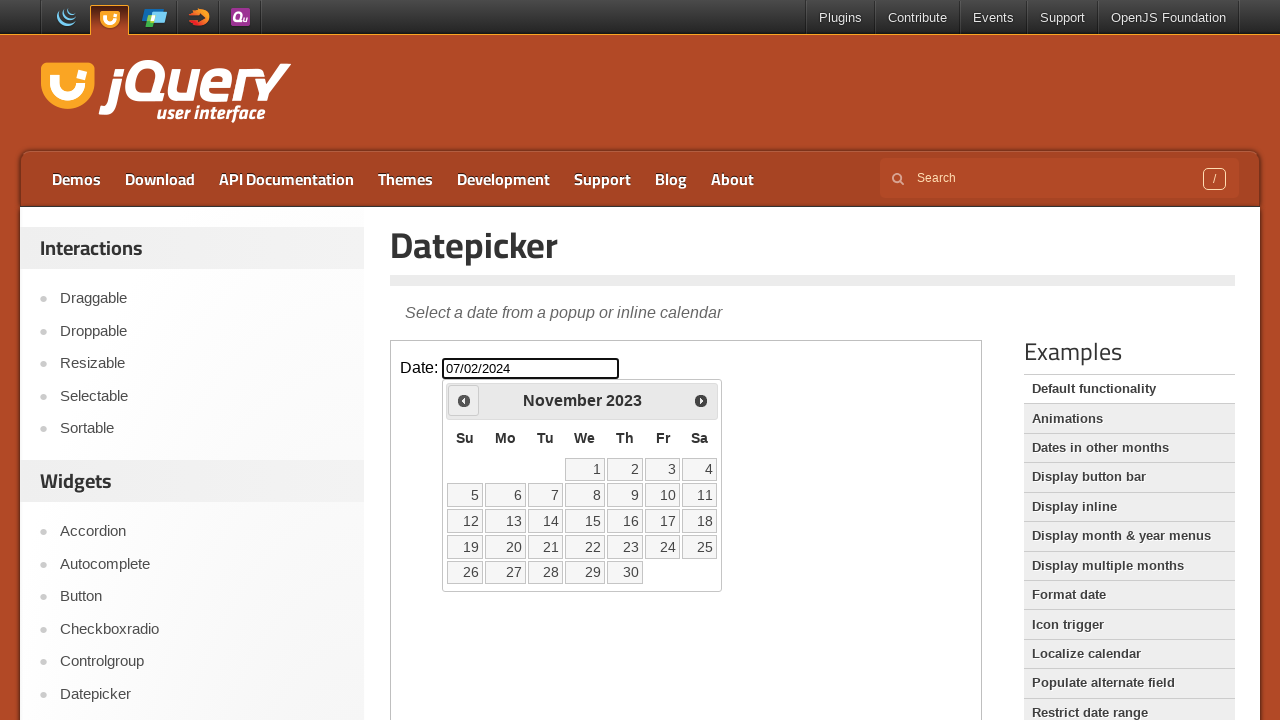

Clicked previous button to navigate to earlier month at (464, 400) on xpath=//iframe >> nth=0 >> internal:control=enter-frame >> xpath=//a[@title='Pre
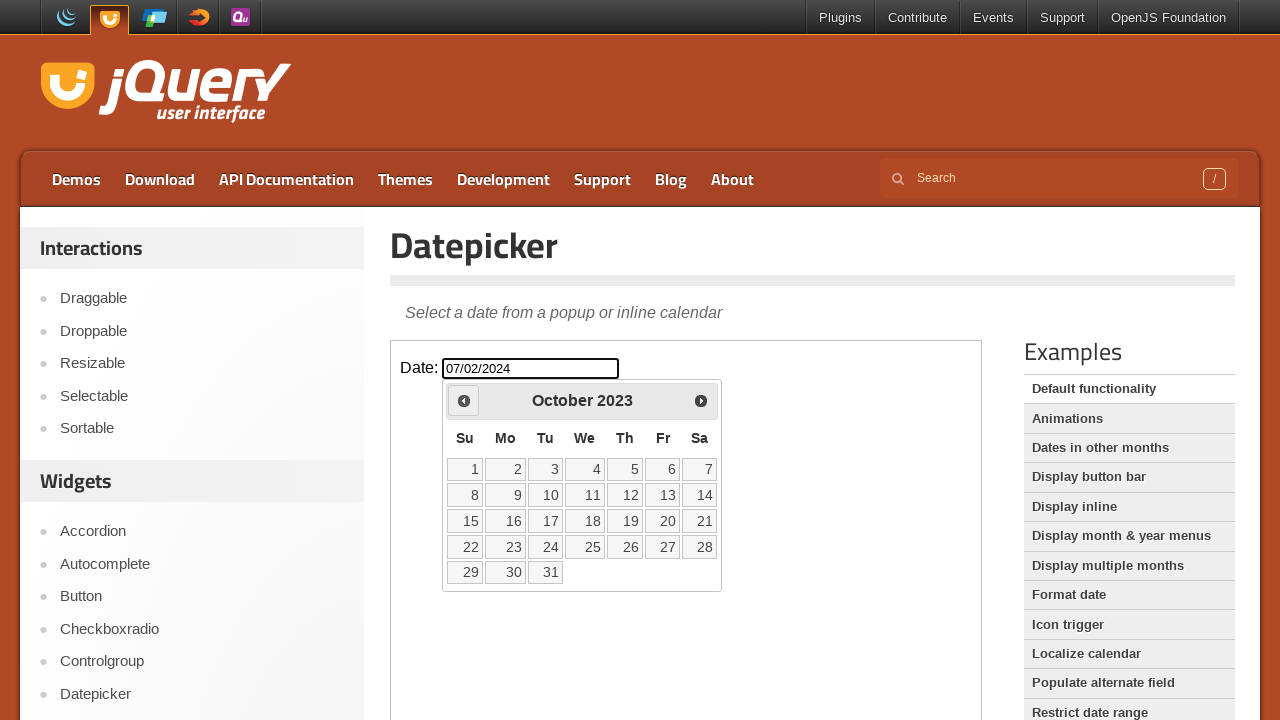

Checked calendar date: October 2023
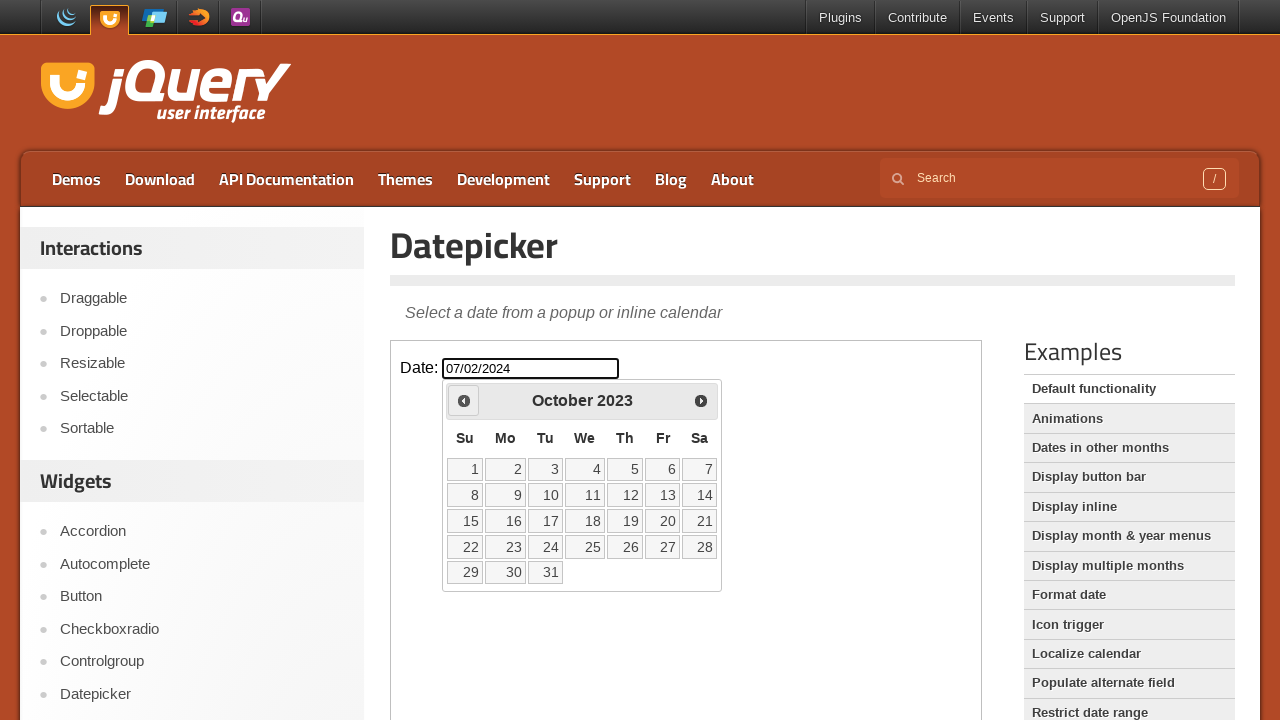

Clicked previous button to navigate to earlier month at (464, 400) on xpath=//iframe >> nth=0 >> internal:control=enter-frame >> xpath=//a[@title='Pre
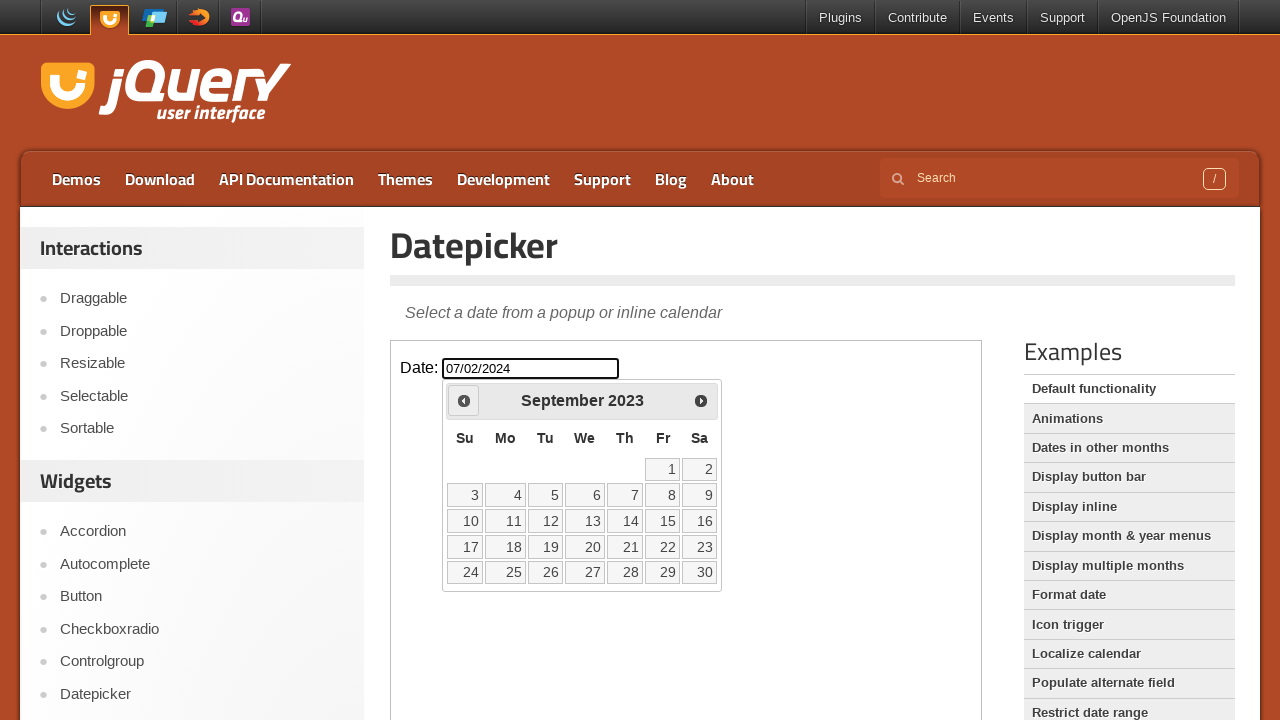

Checked calendar date: September 2023
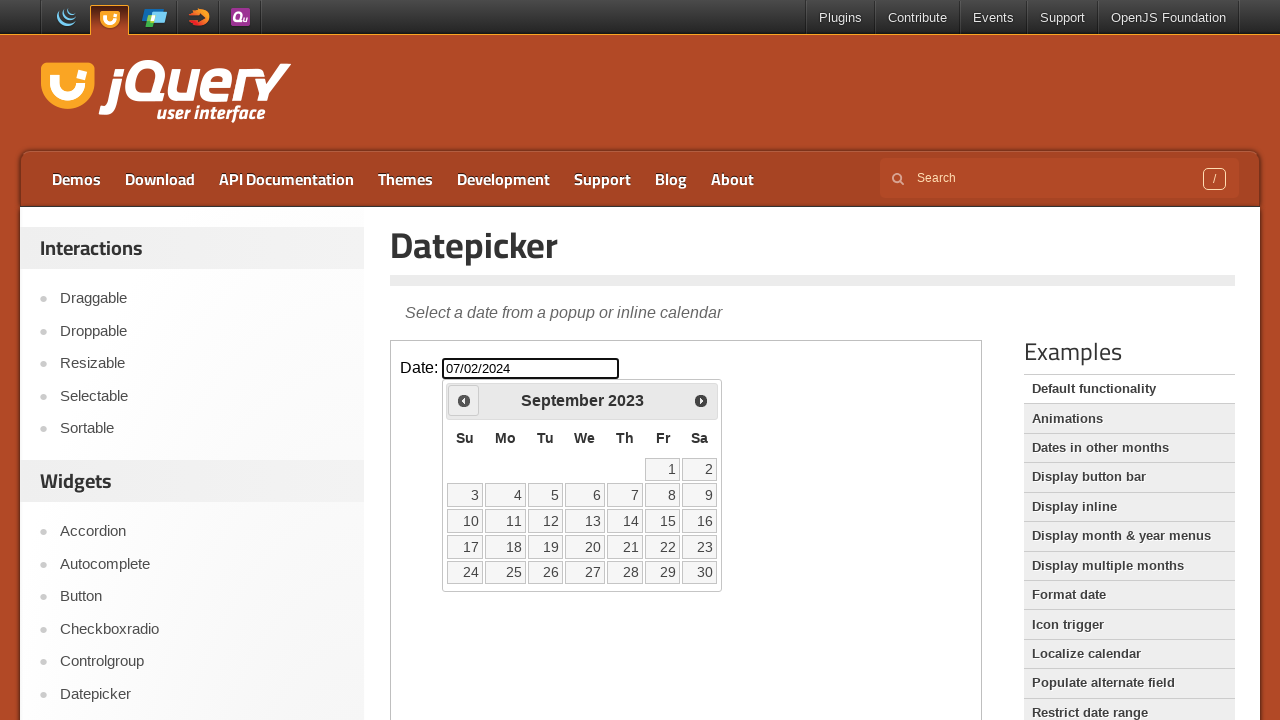

Located all date links in the calendar
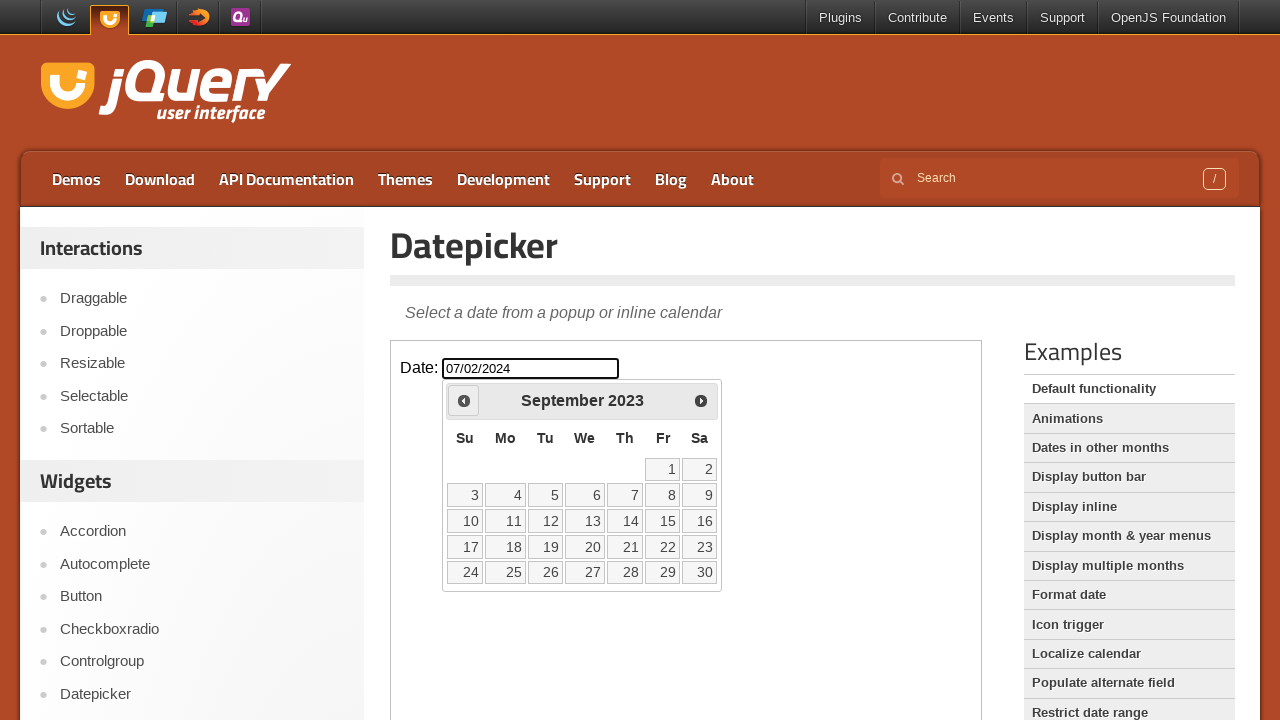

Counted 30 available dates in calendar
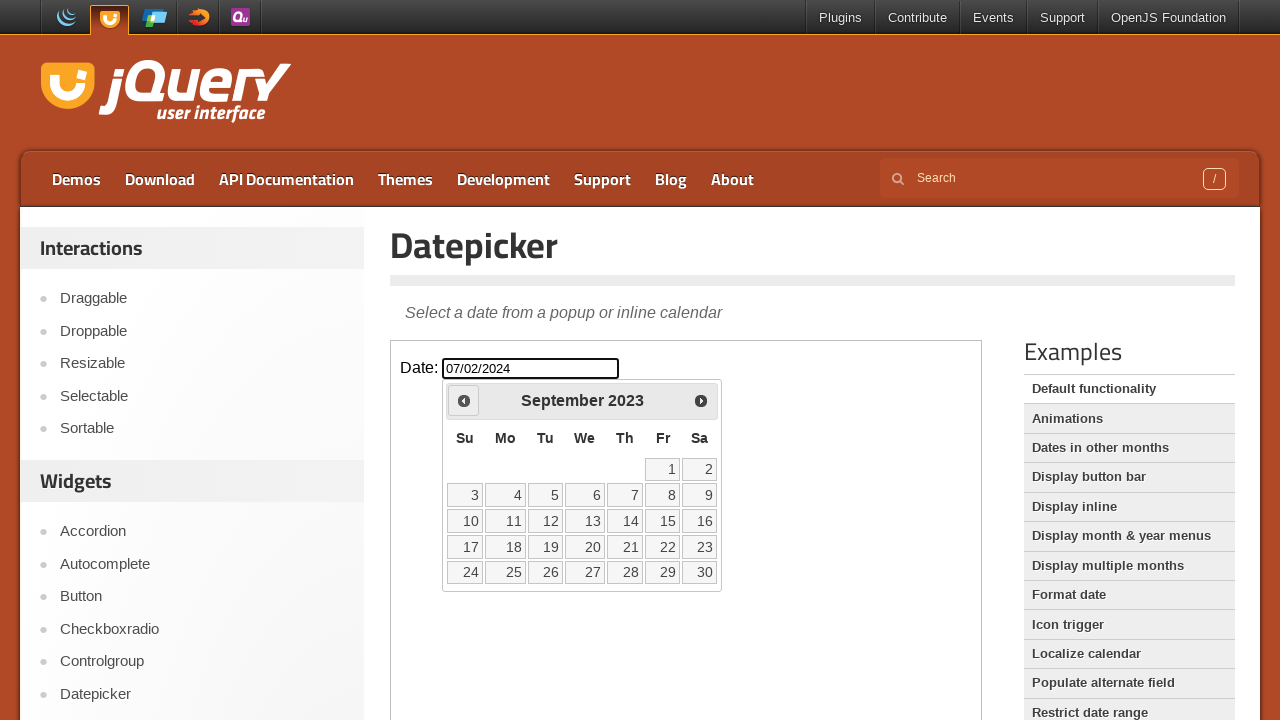

Clicked on day 6 in September 2023 calendar at (585, 495) on xpath=//iframe >> nth=0 >> internal:control=enter-frame >> xpath=//table[@class=
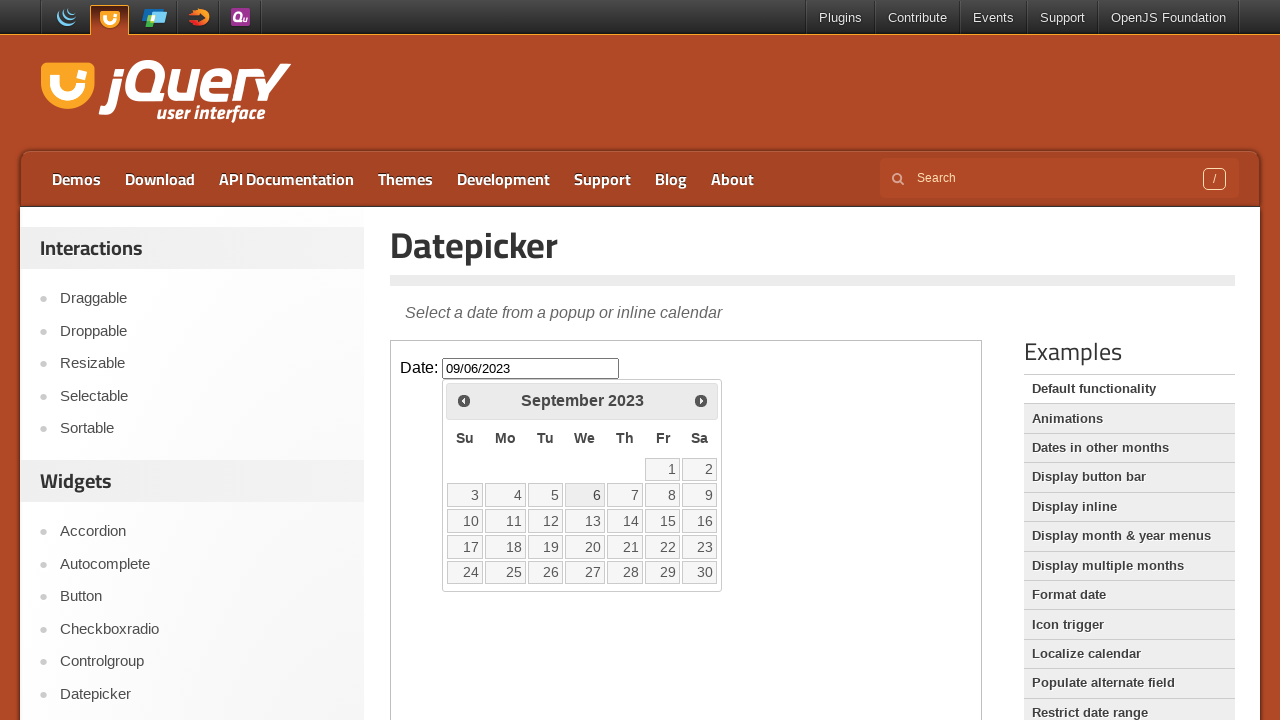

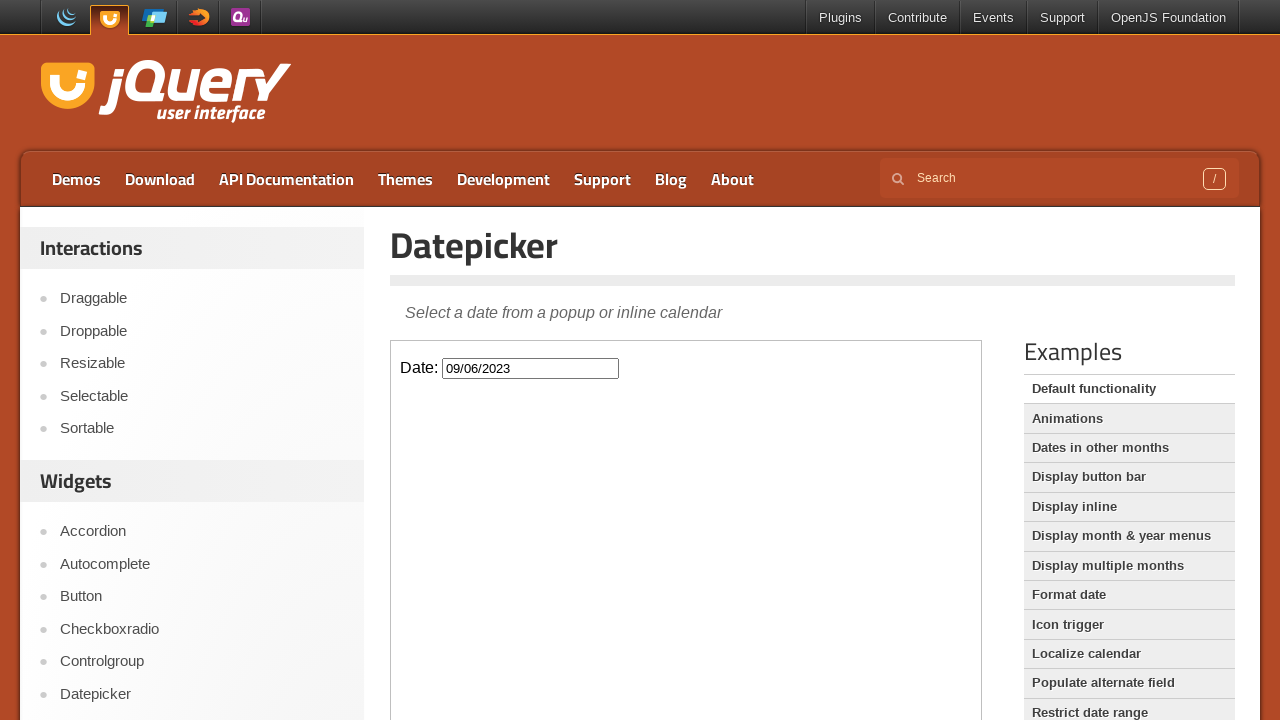